Tests adding specific vegetables (Cucumber, Corn, Onion, Capsicum) to the shopping cart on a grocery e-commerce practice site by iterating through products and clicking "ADD TO CART" for matching items.

Starting URL: https://rahulshettyacademy.com/seleniumPractise/#/

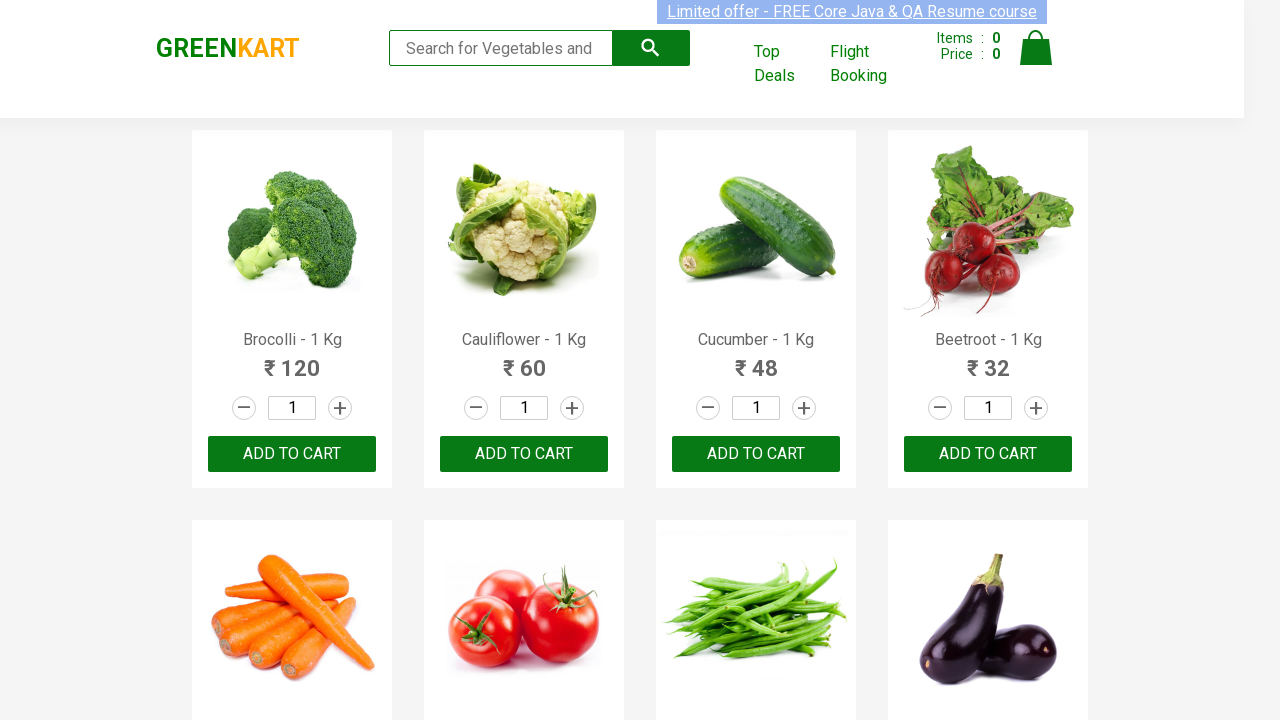

Waited for product names to load on the page
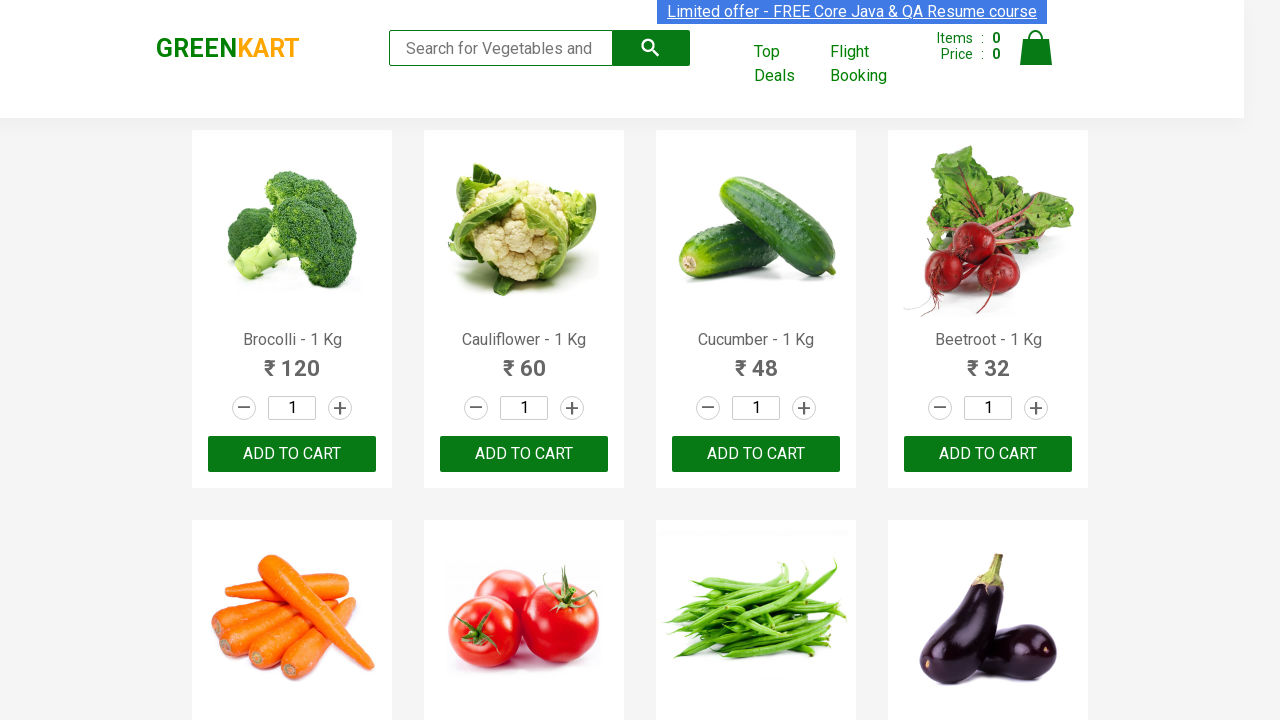

Retrieved all product name elements from the page
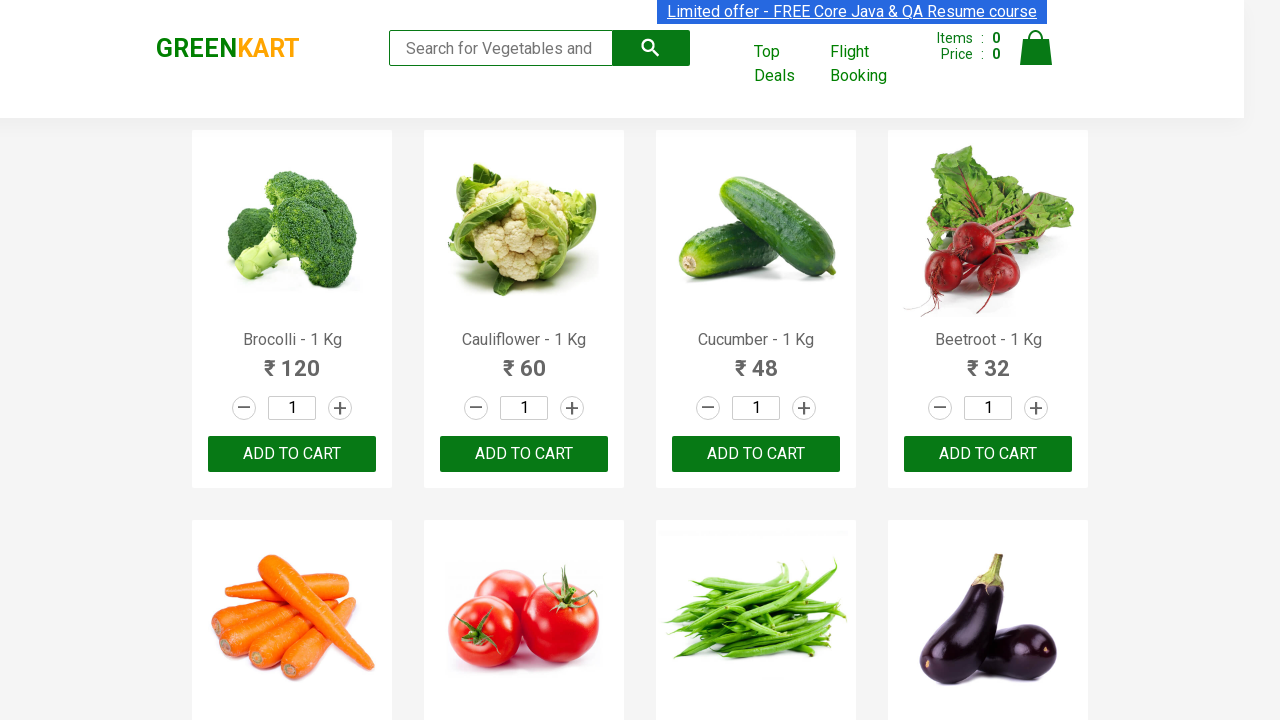

Extracted product name: Brocolli - 1 Kg
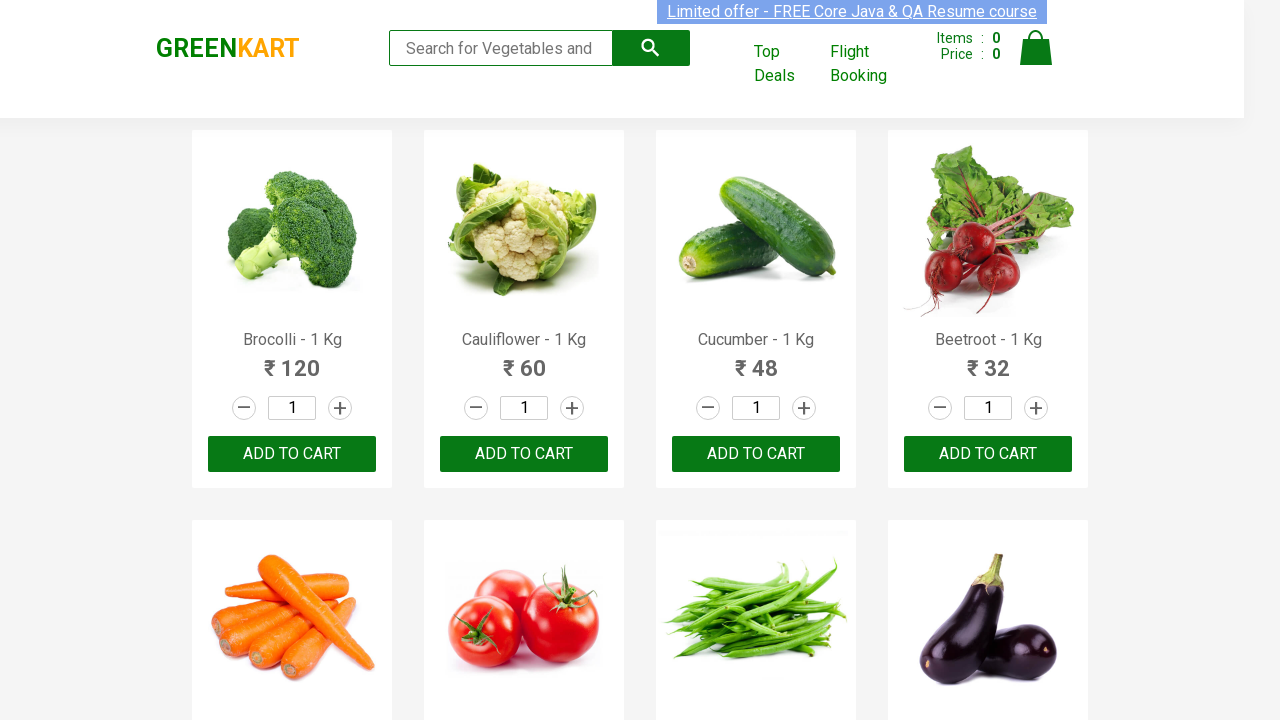

Extracted product name: Cauliflower - 1 Kg
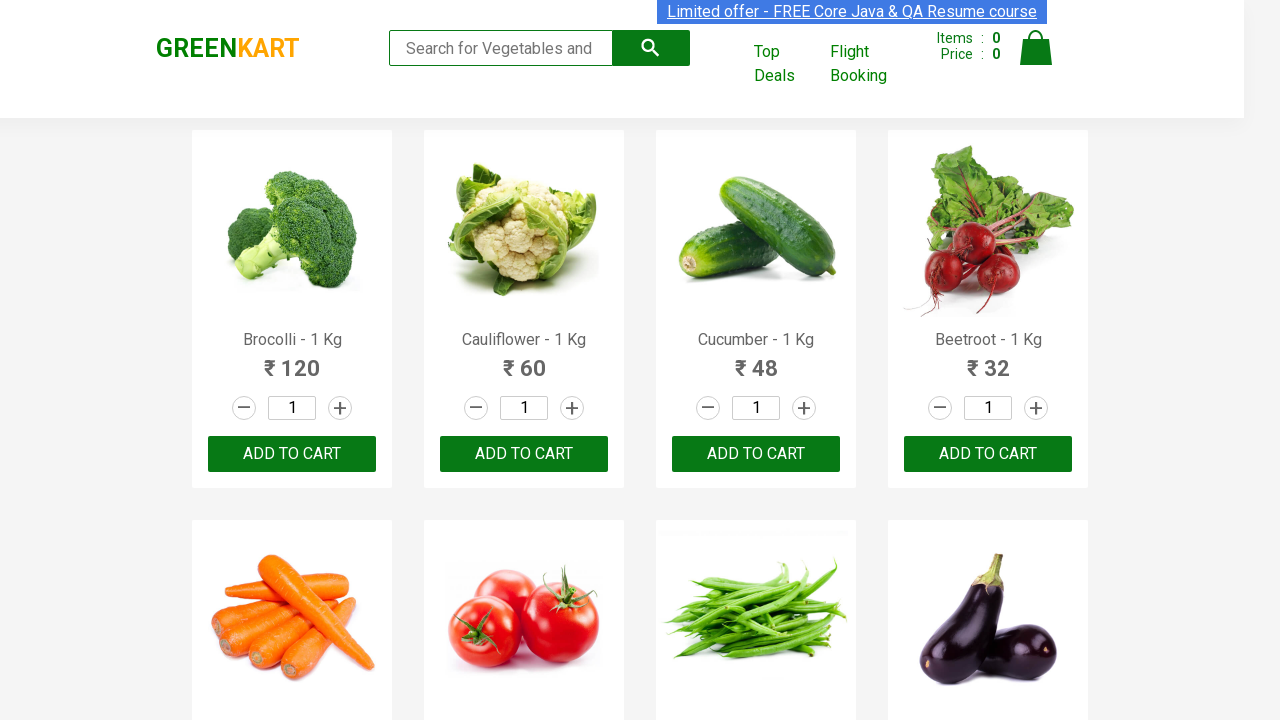

Extracted product name: Cucumber - 1 Kg
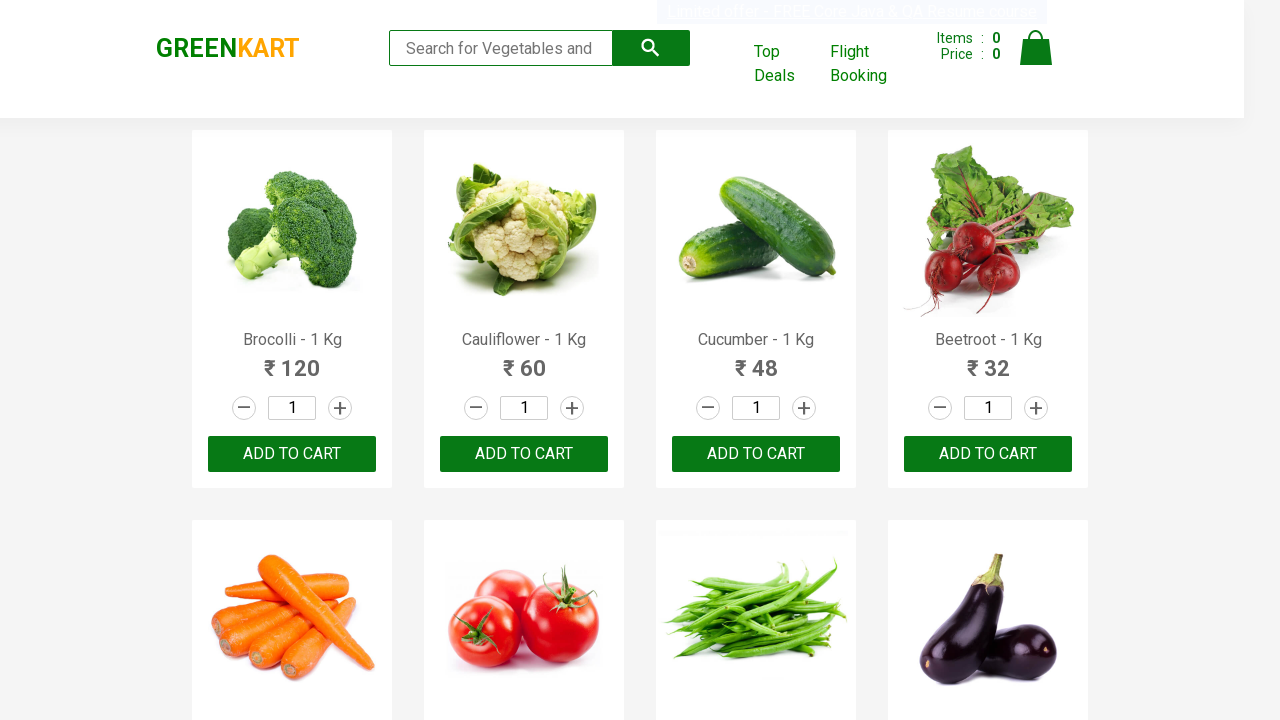

Retrieved all ADD TO CART buttons for matching product Cucumber
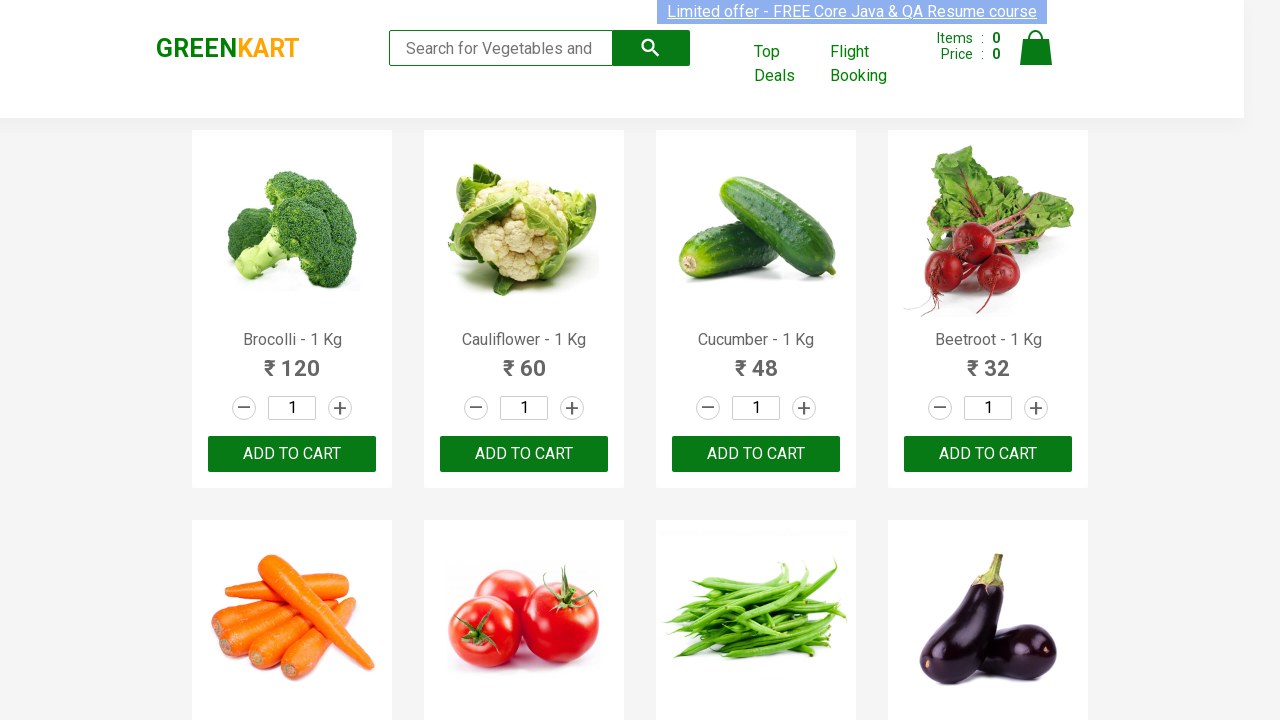

Clicked ADD TO CART button for Cucumber at (756, 454) on button[type='button']:has-text('ADD TO CART') >> nth=2
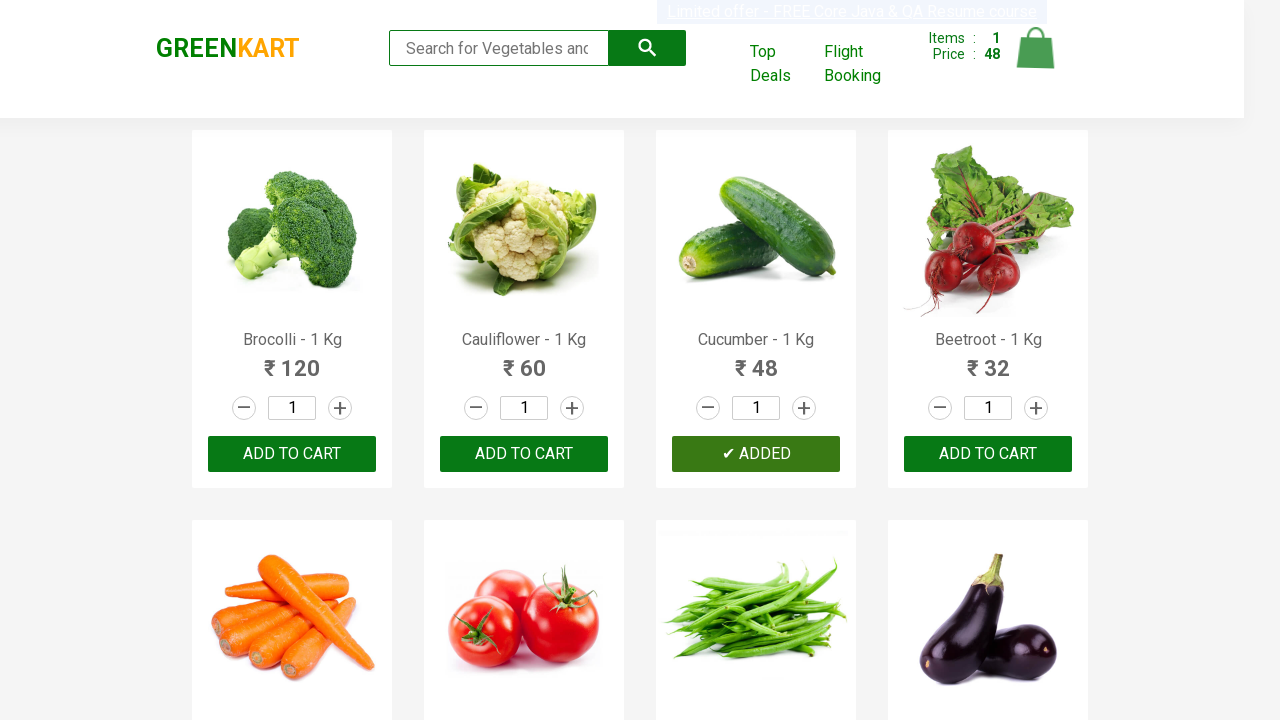

Extracted product name: Beetroot - 1 Kg
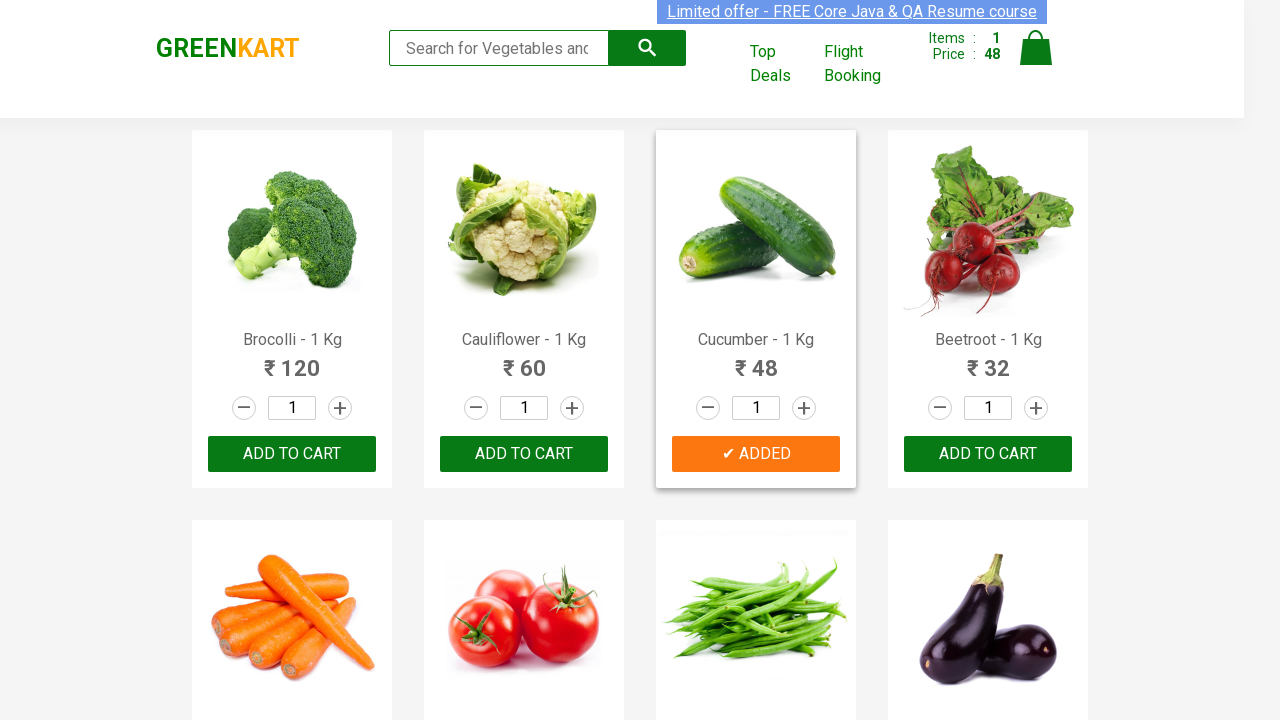

Extracted product name: Carrot - 1 Kg
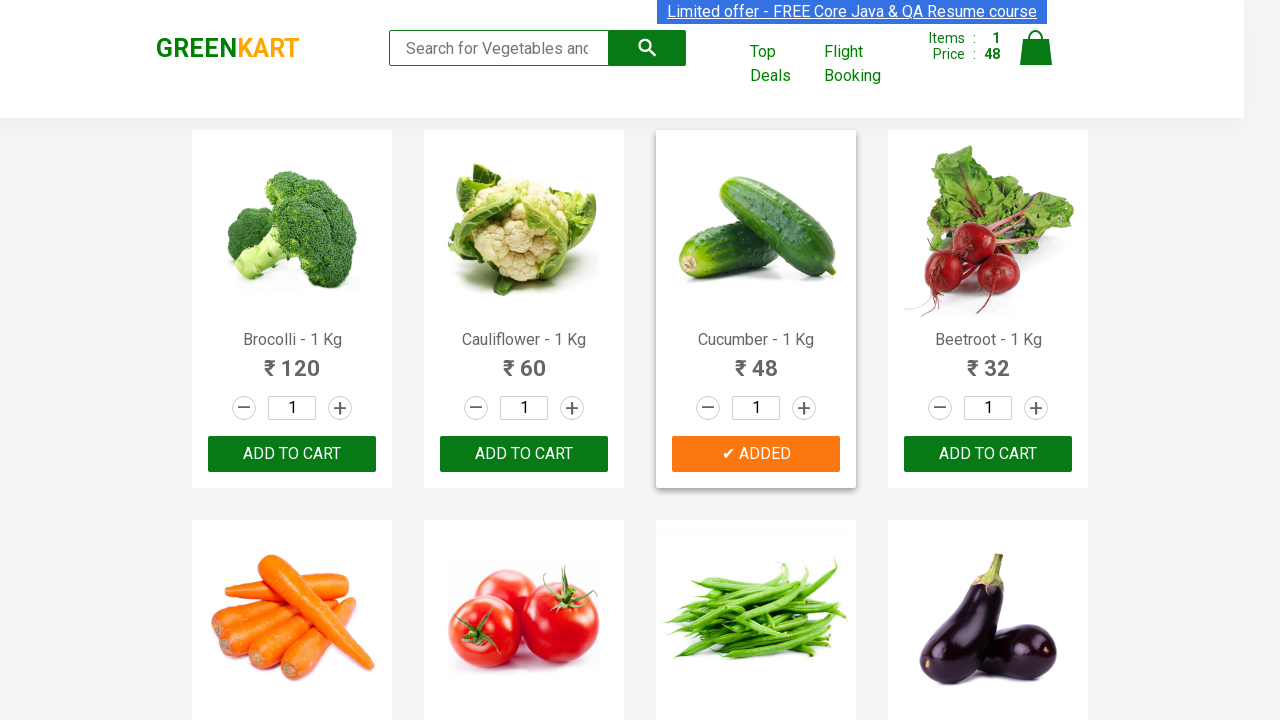

Extracted product name: Tomato - 1 Kg
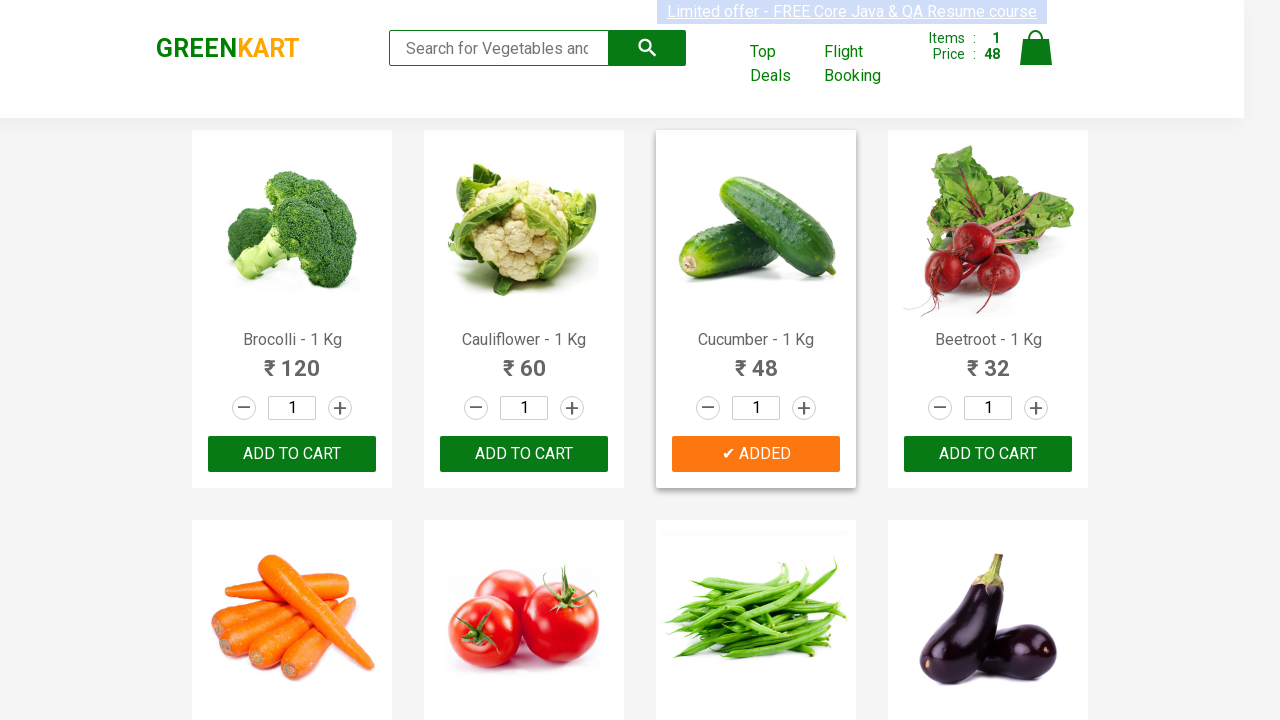

Extracted product name: Beans - 1 Kg
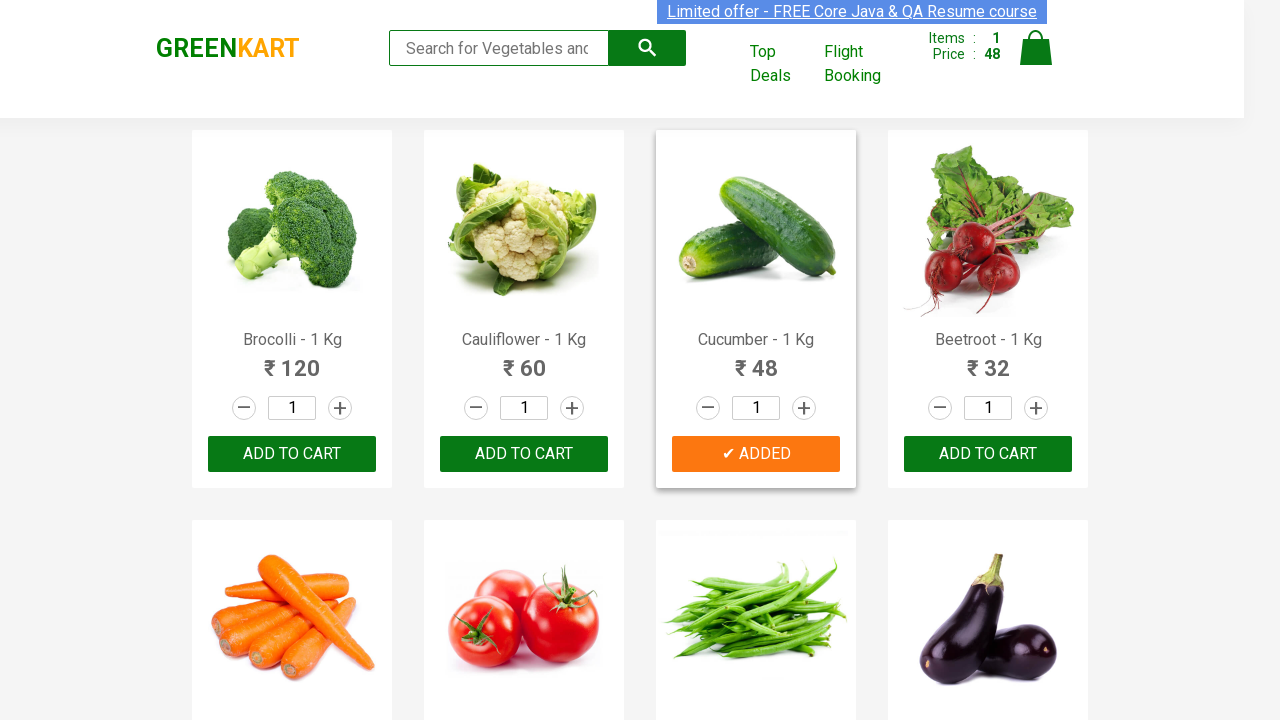

Extracted product name: Brinjal - 1 Kg
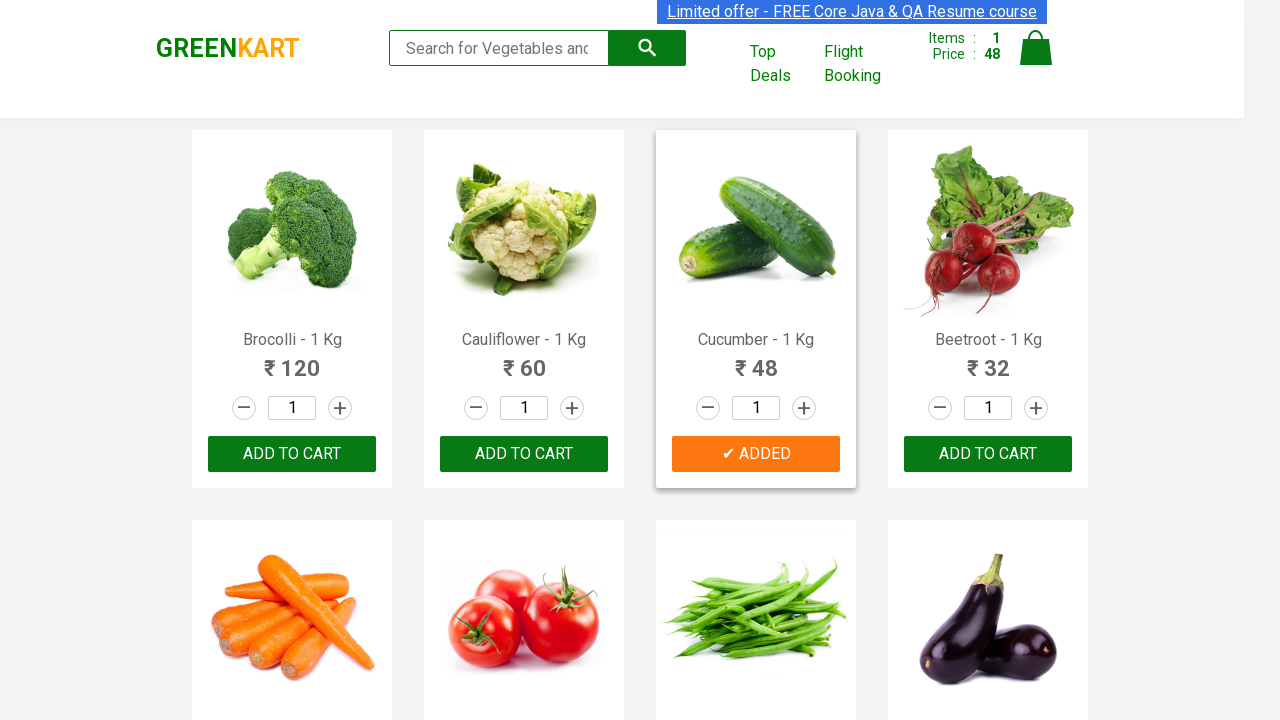

Extracted product name: Capsicum
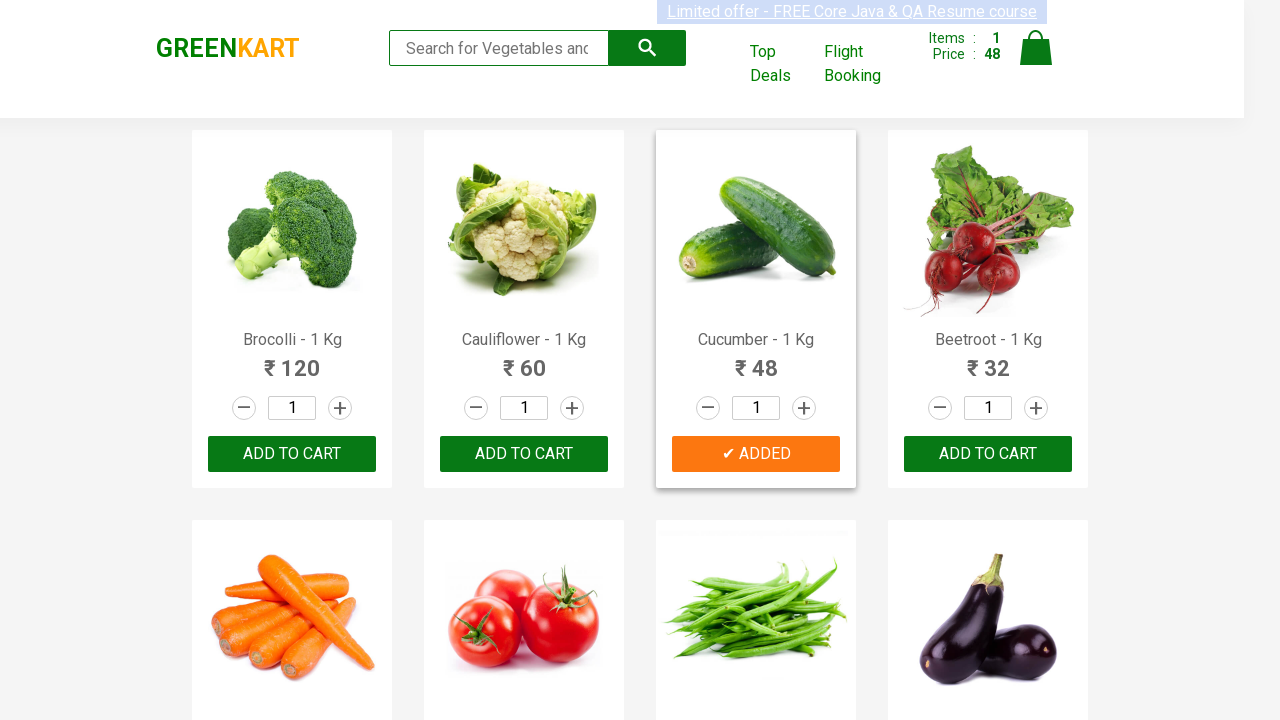

Retrieved all ADD TO CART buttons for matching product Capsicum
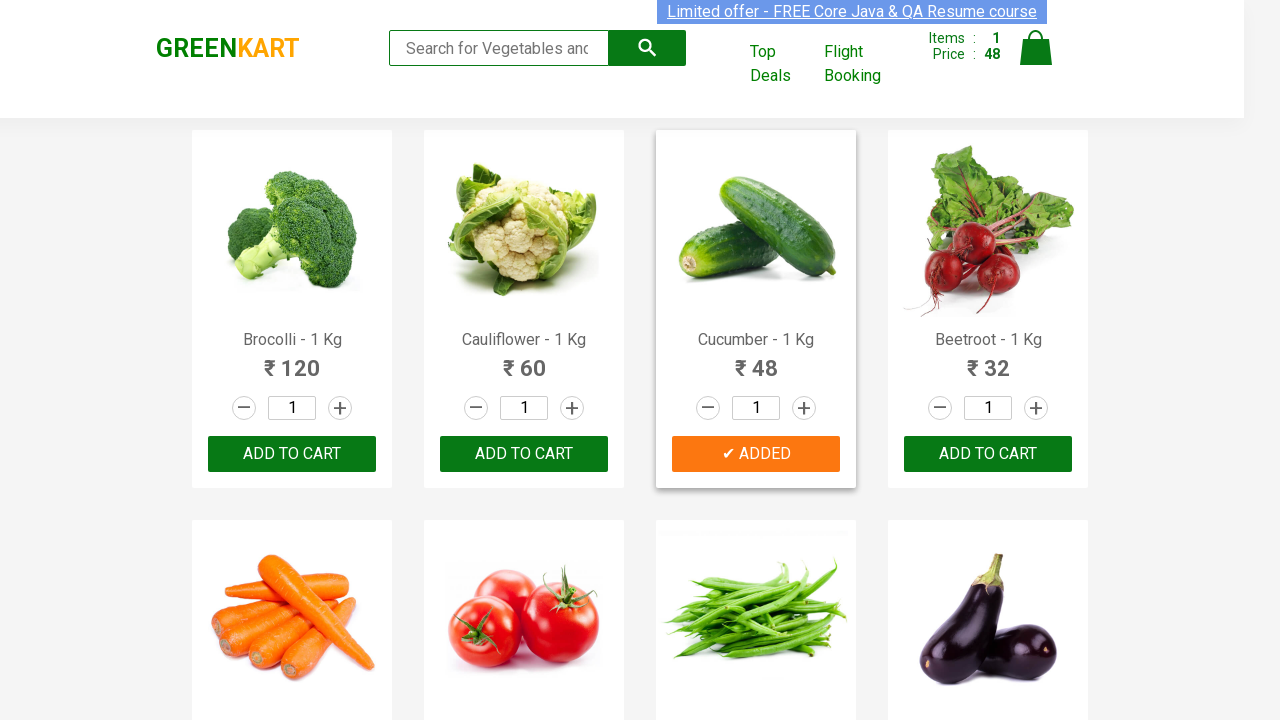

Clicked ADD TO CART button for Capsicum at (524, 360) on button[type='button']:has-text('ADD TO CART') >> nth=8
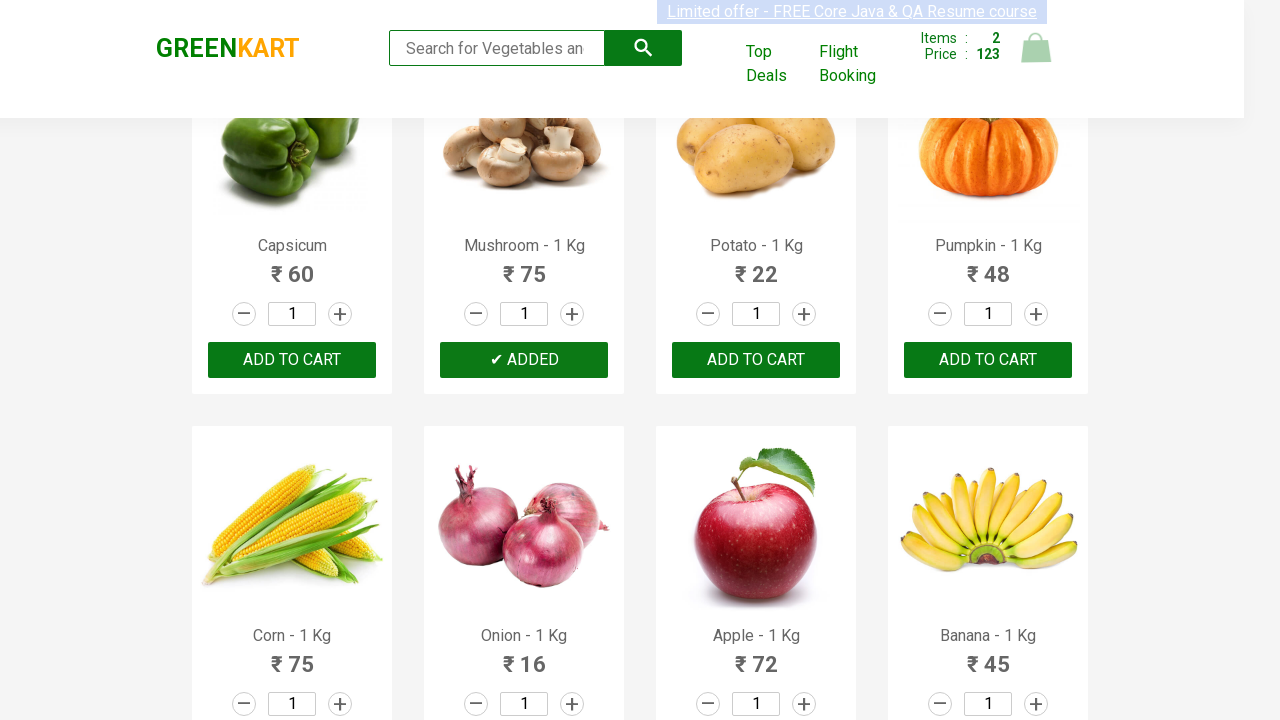

Extracted product name: Mushroom - 1 Kg
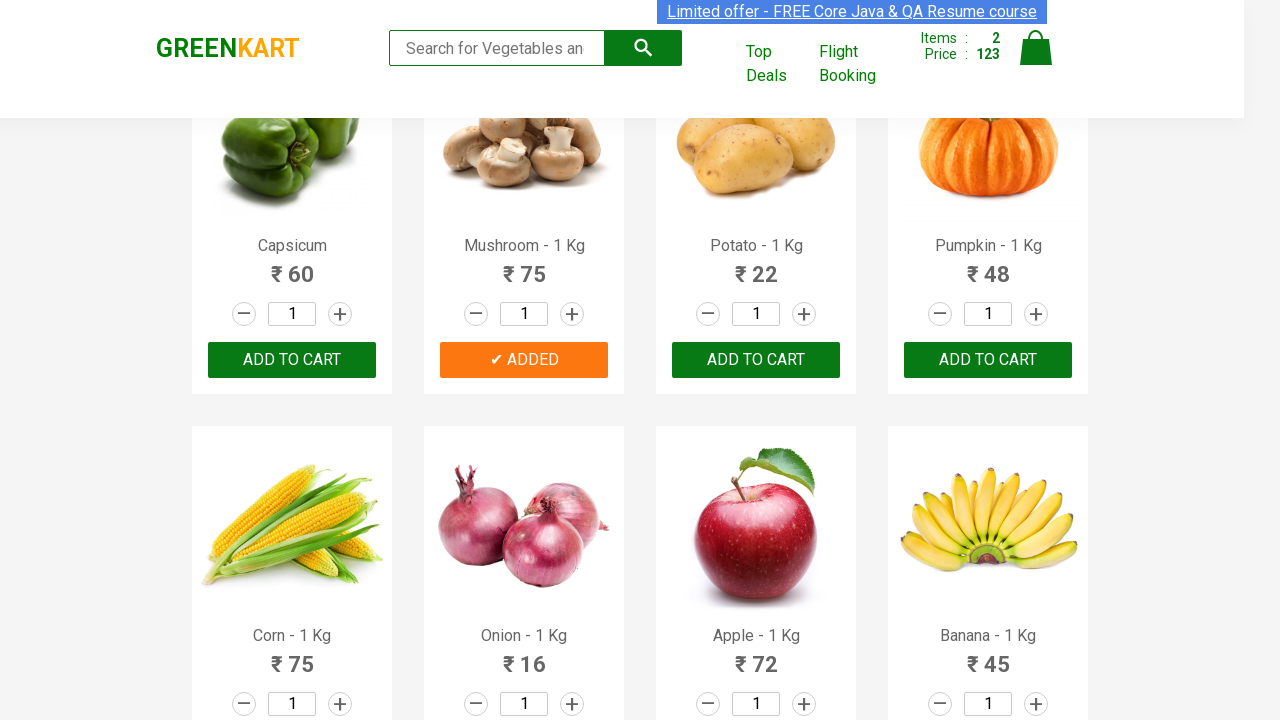

Extracted product name: Potato - 1 Kg
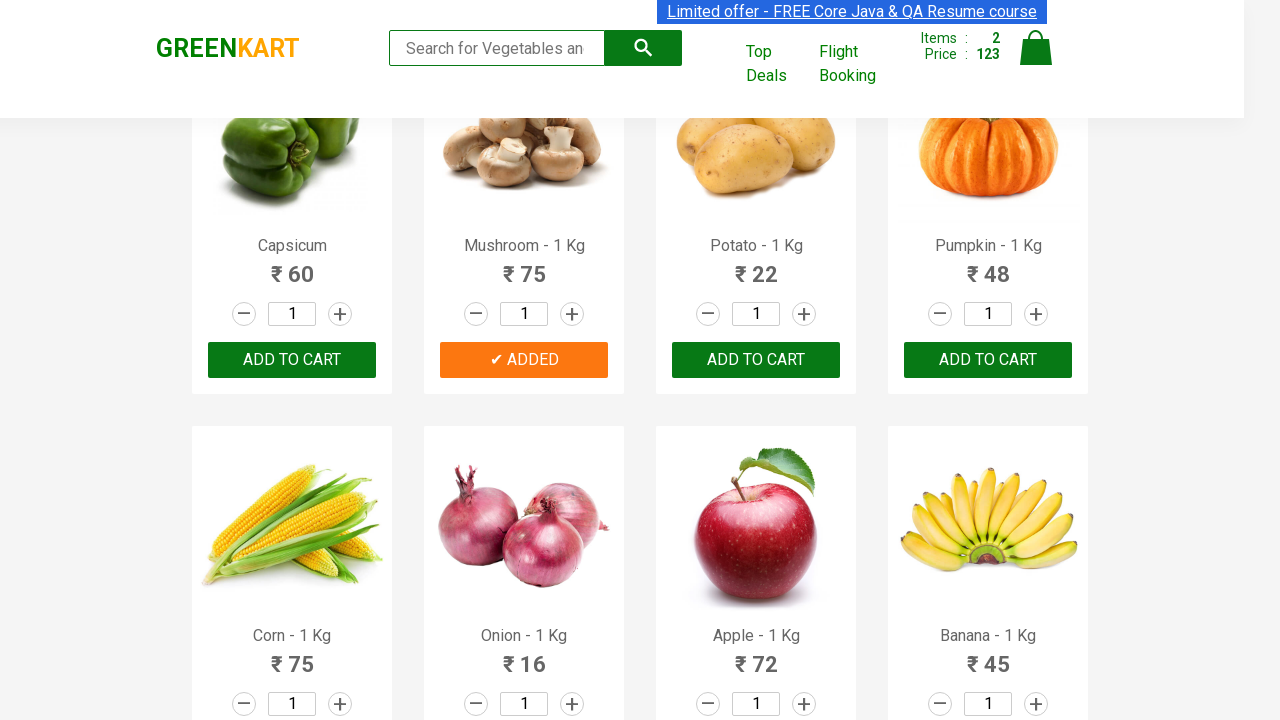

Extracted product name: Pumpkin - 1 Kg
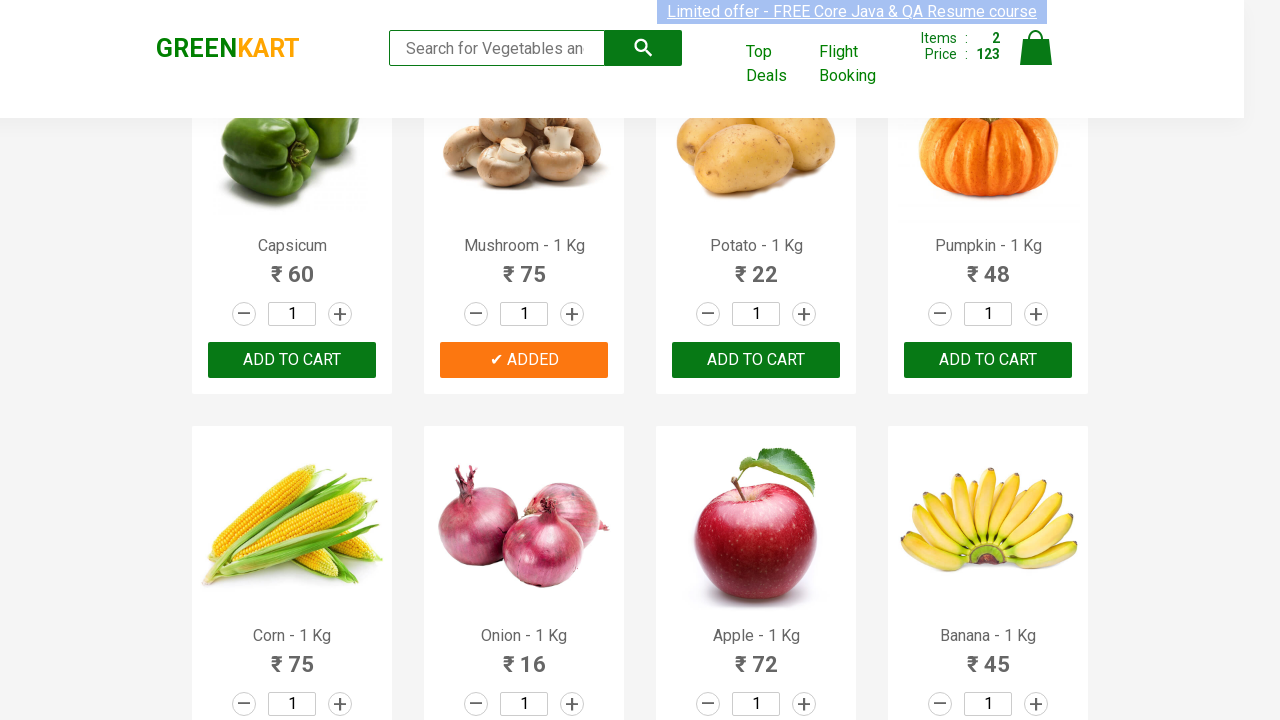

Extracted product name: Corn - 1 Kg
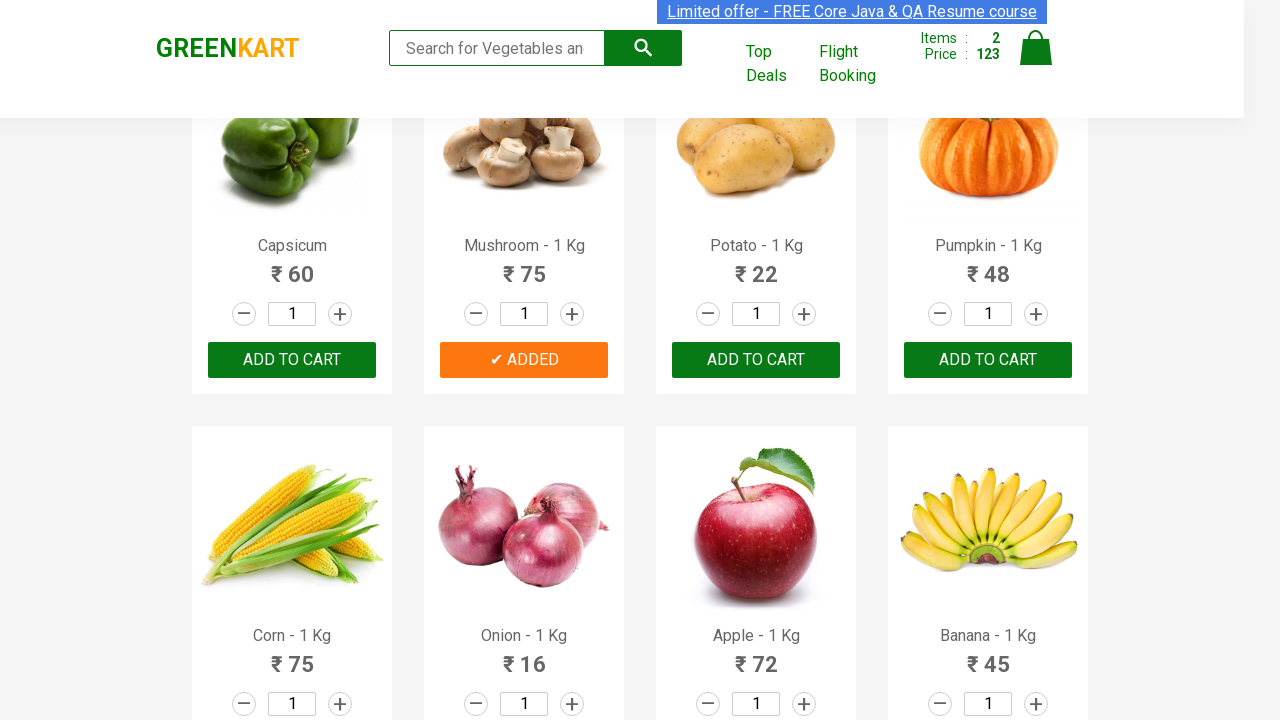

Retrieved all ADD TO CART buttons for matching product Corn
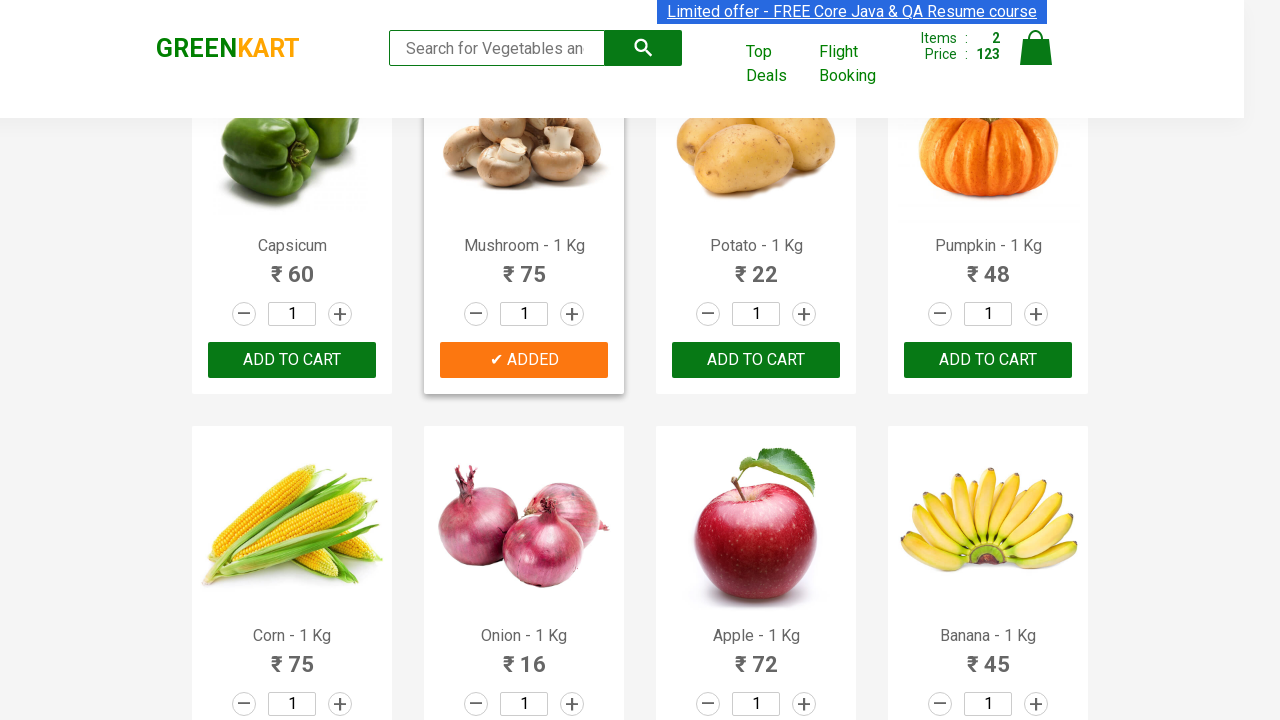

Clicked ADD TO CART button for Corn at (524, 360) on button[type='button']:has-text('ADD TO CART') >> nth=12
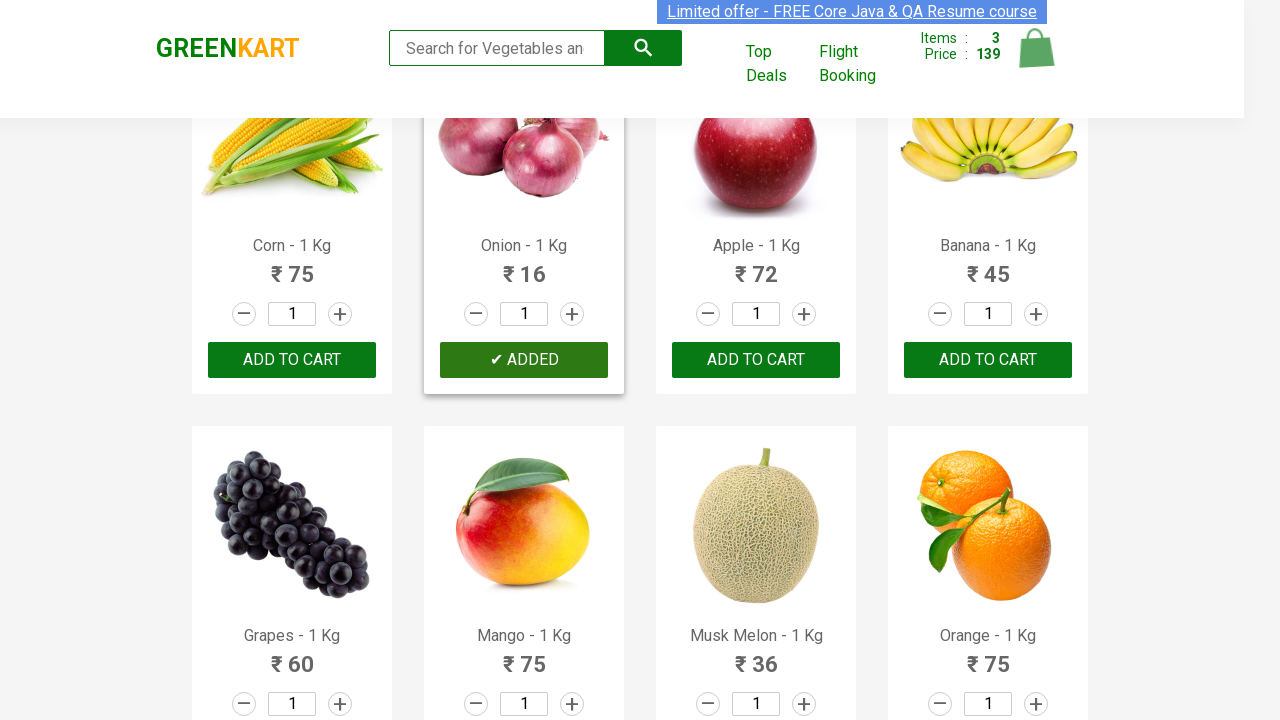

Extracted product name: Onion - 1 Kg
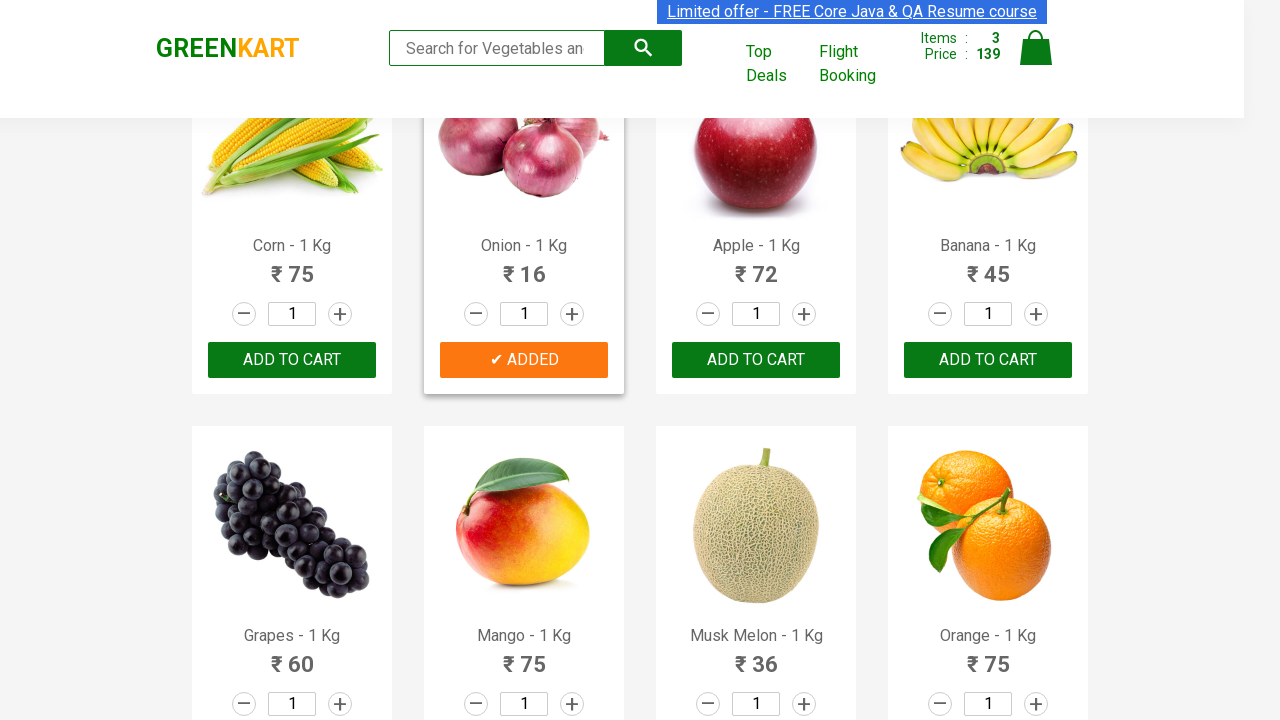

Retrieved all ADD TO CART buttons for matching product Onion
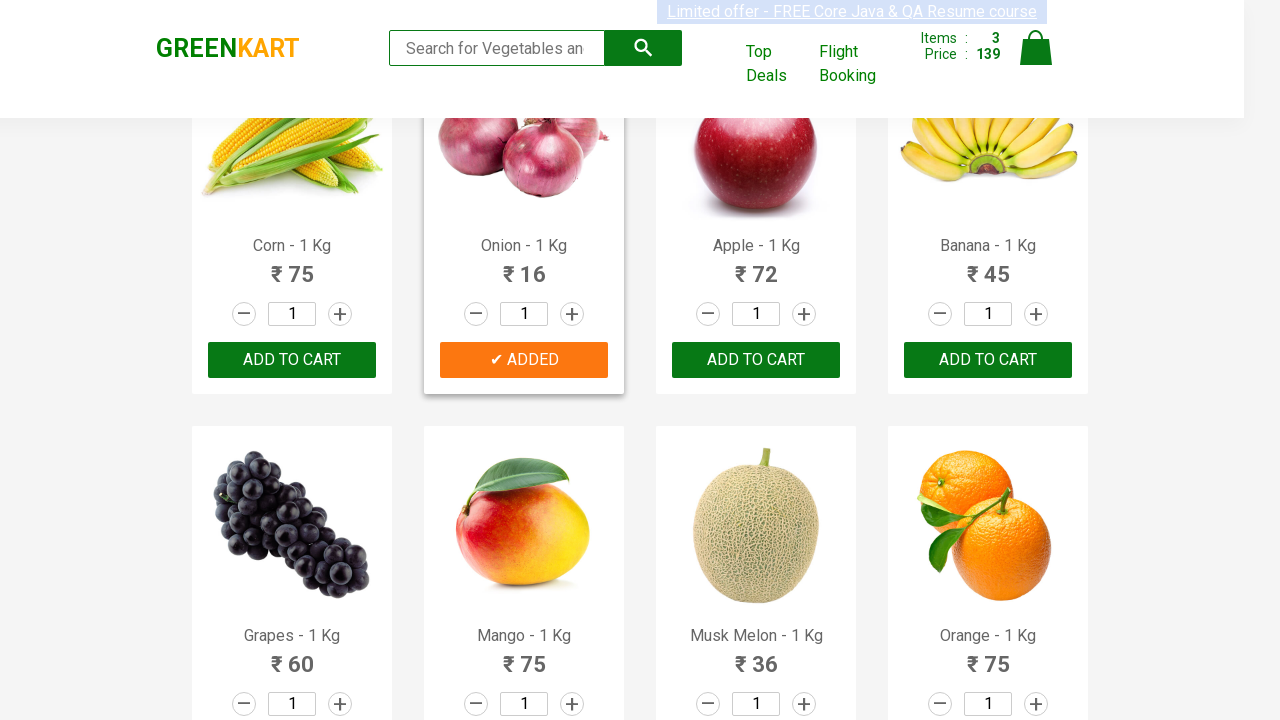

Clicked ADD TO CART button for Onion at (988, 360) on button[type='button']:has-text('ADD TO CART') >> nth=13
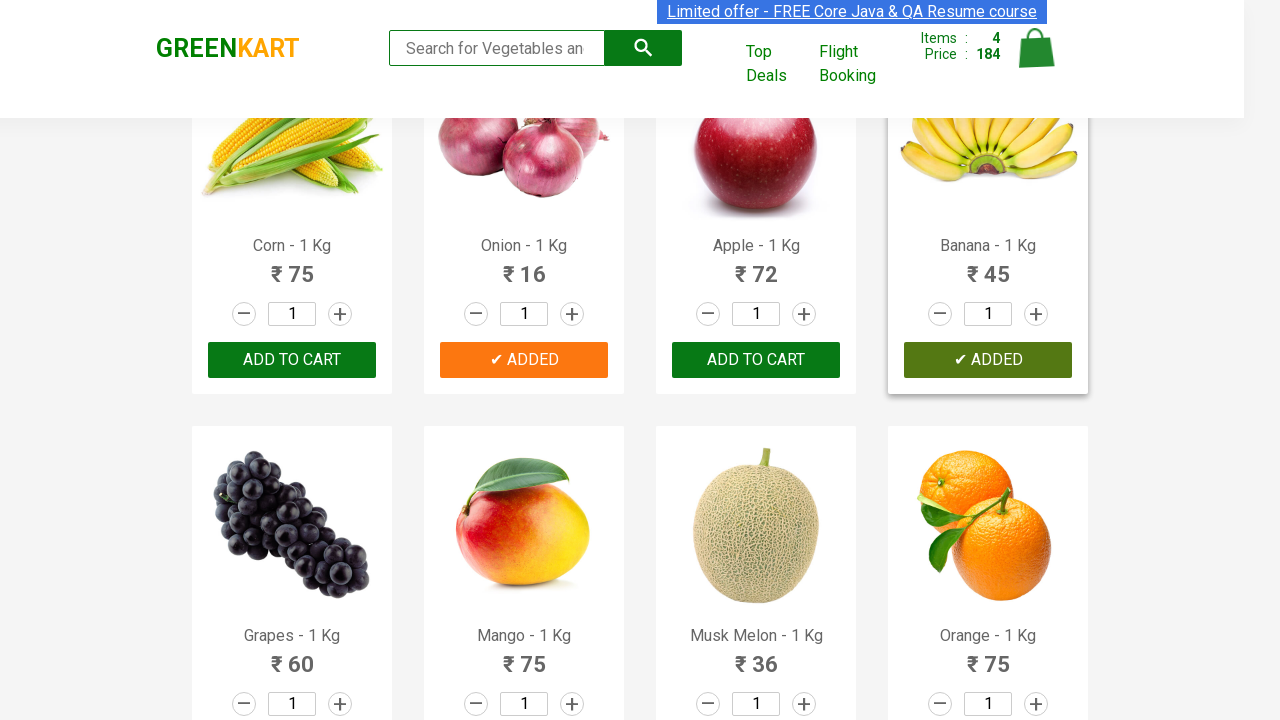

Extracted product name: Apple - 1 Kg
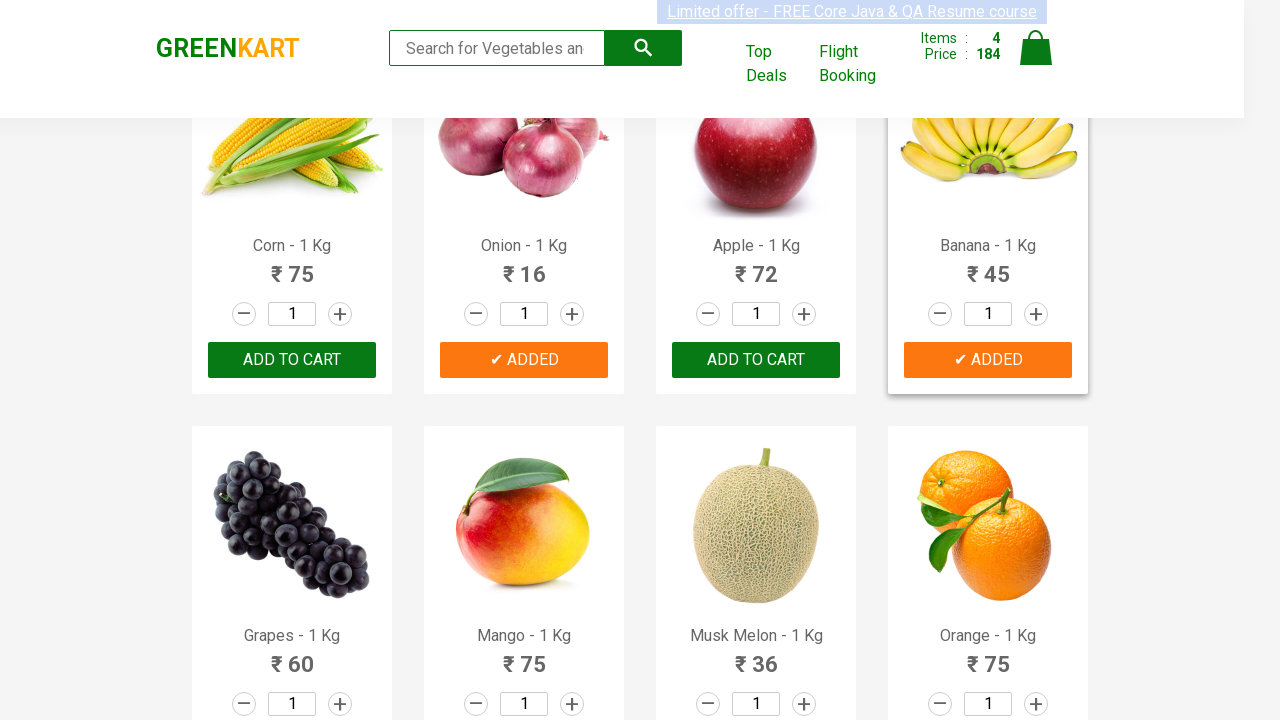

Extracted product name: Banana - 1 Kg
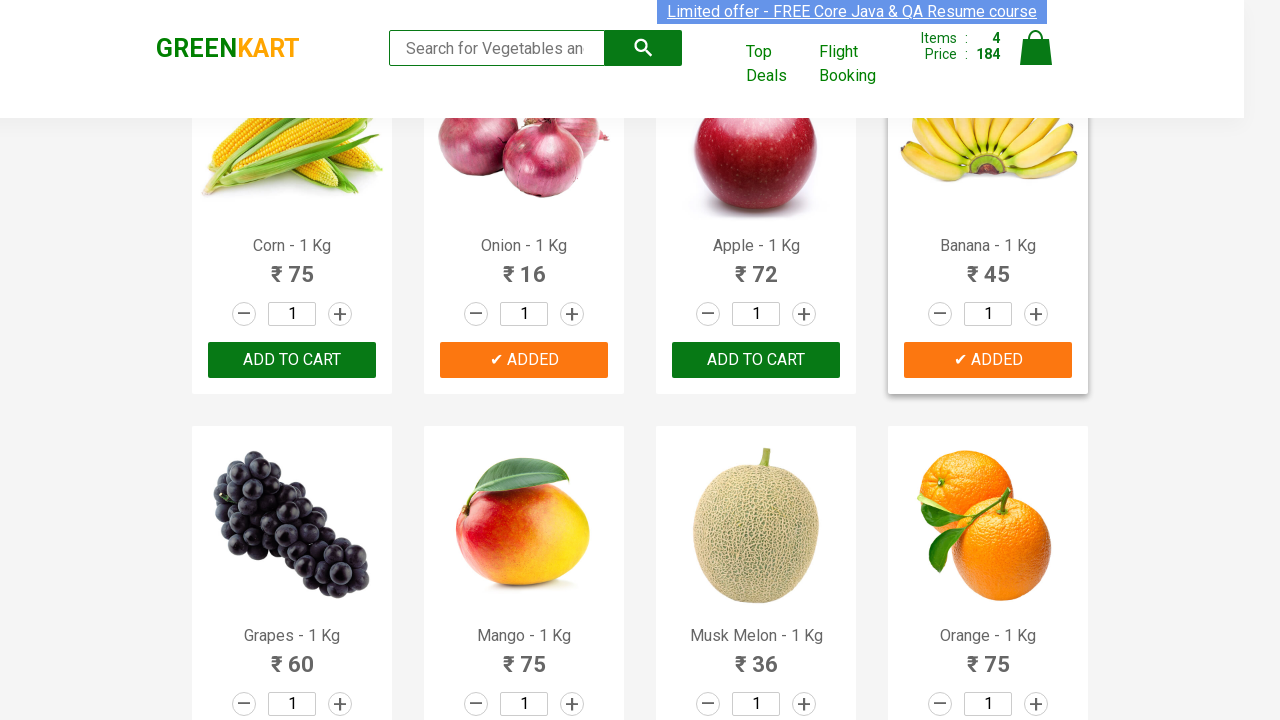

Extracted product name: Grapes - 1 Kg
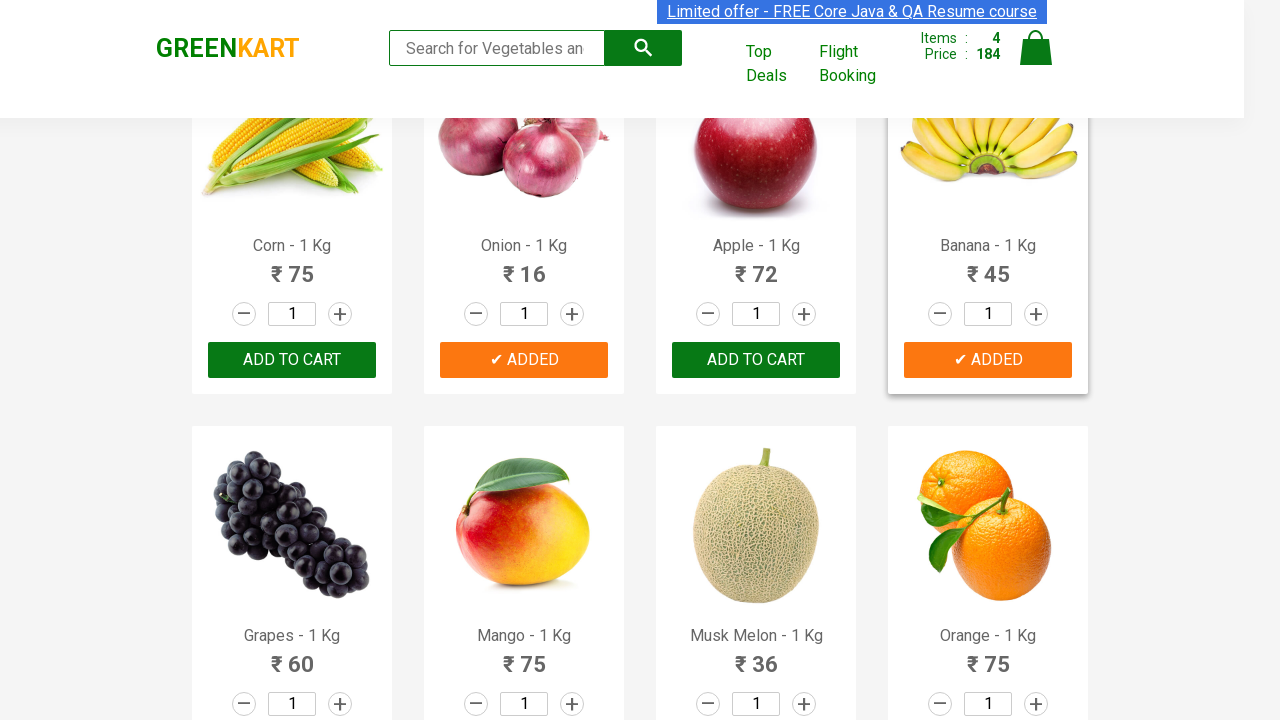

Extracted product name: Mango - 1 Kg
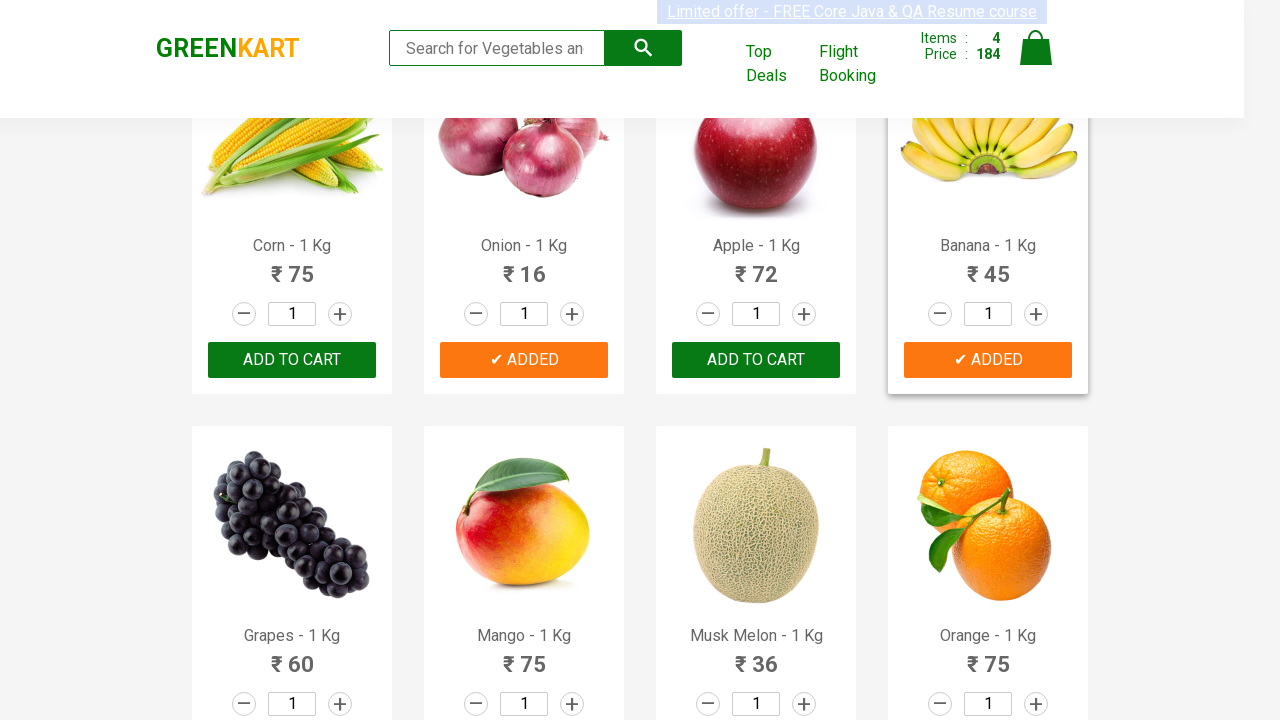

Extracted product name: Musk Melon - 1 Kg
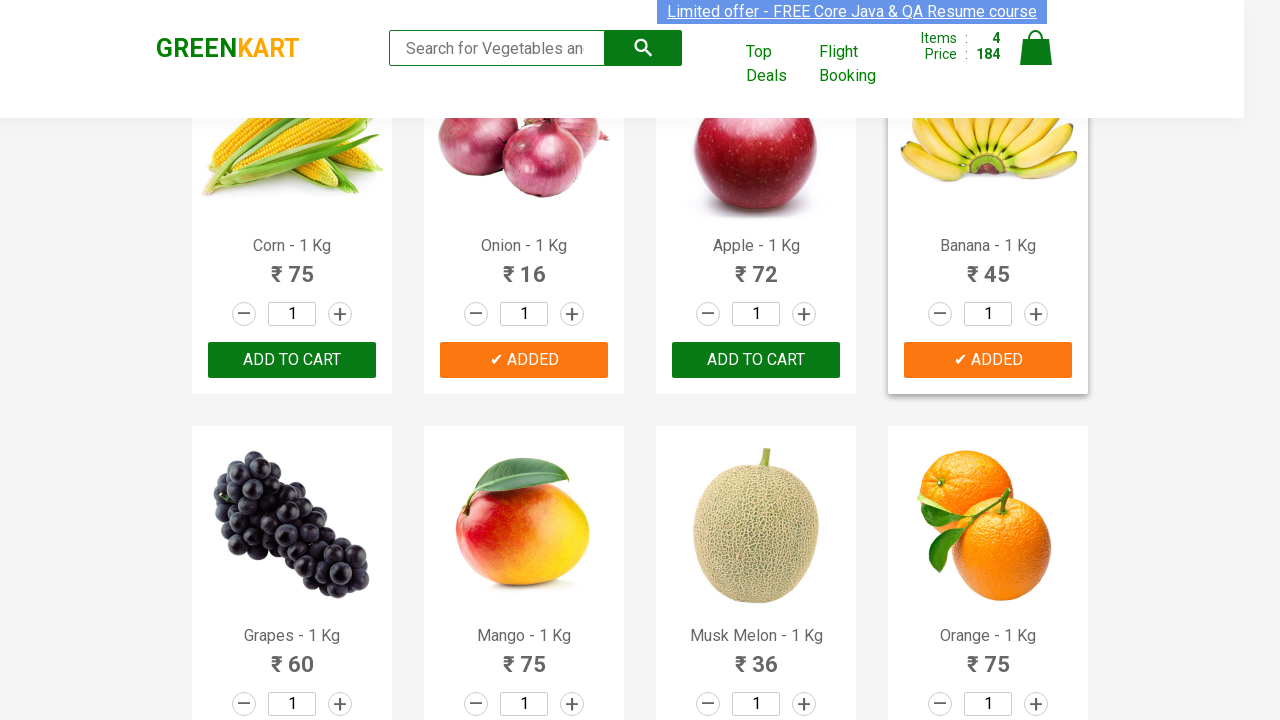

Extracted product name: Orange - 1 Kg
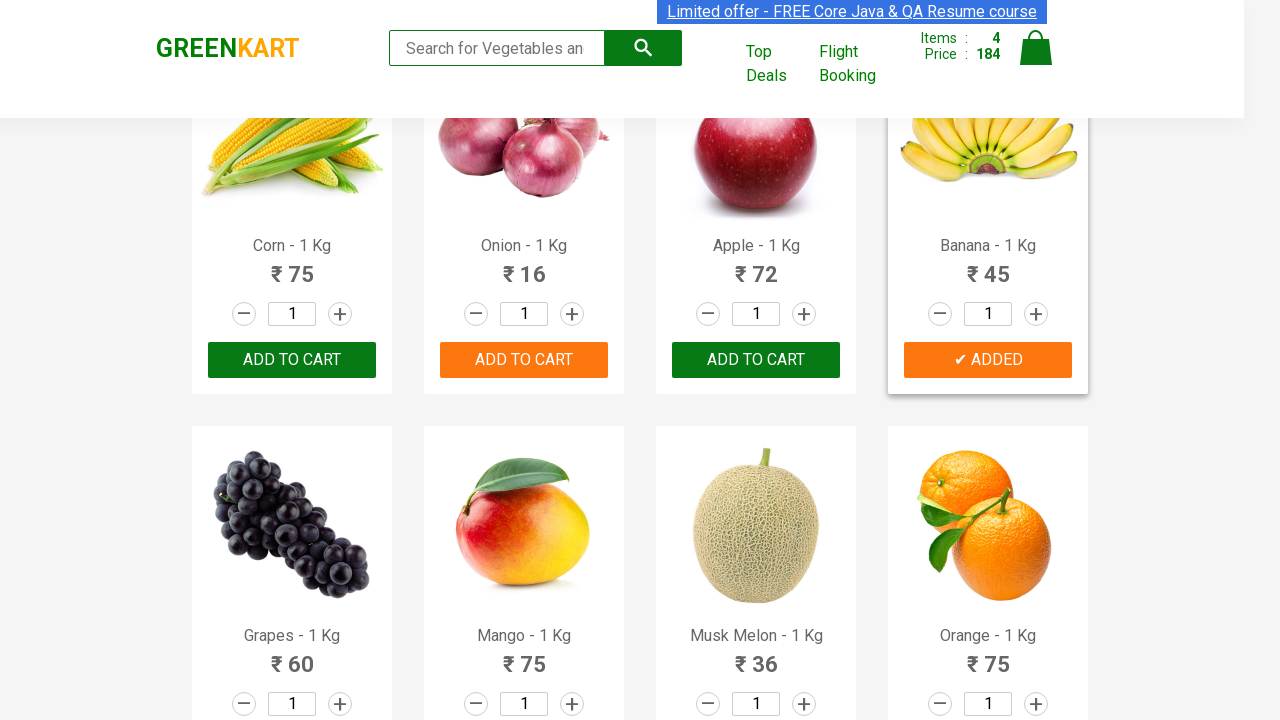

Extracted product name: Pears - 1 Kg
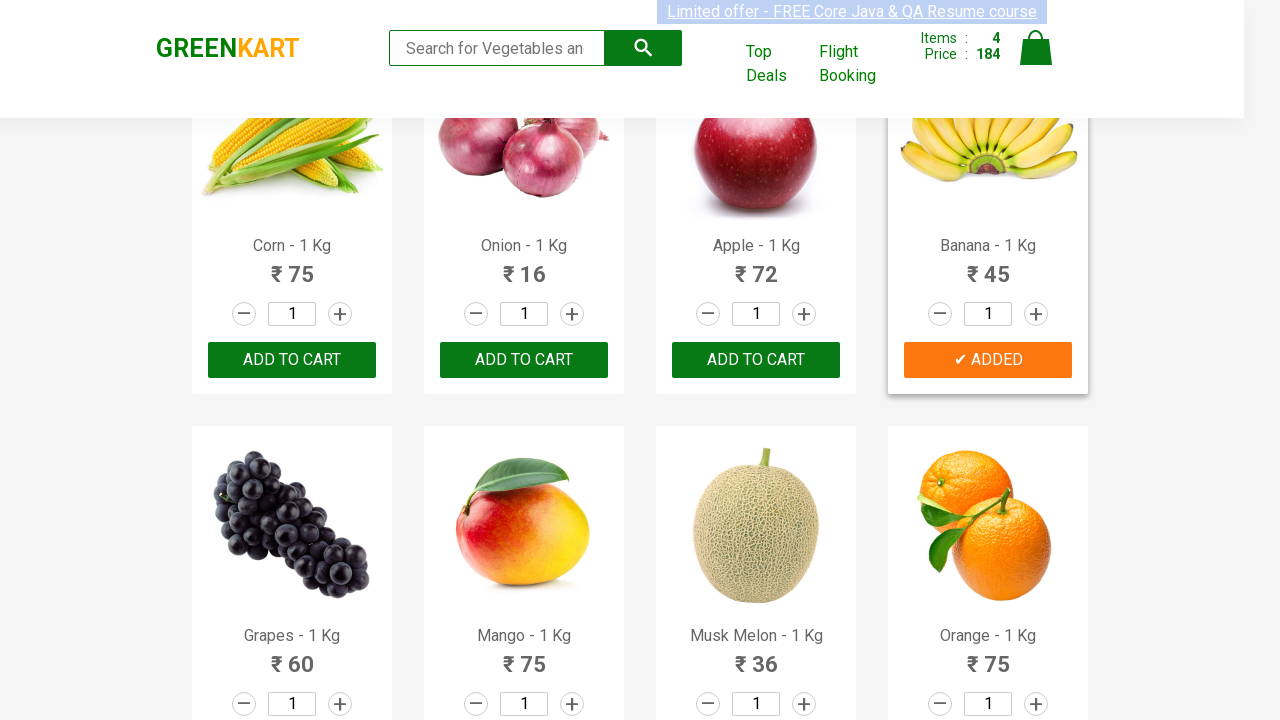

Extracted product name: Pomegranate - 1 Kg
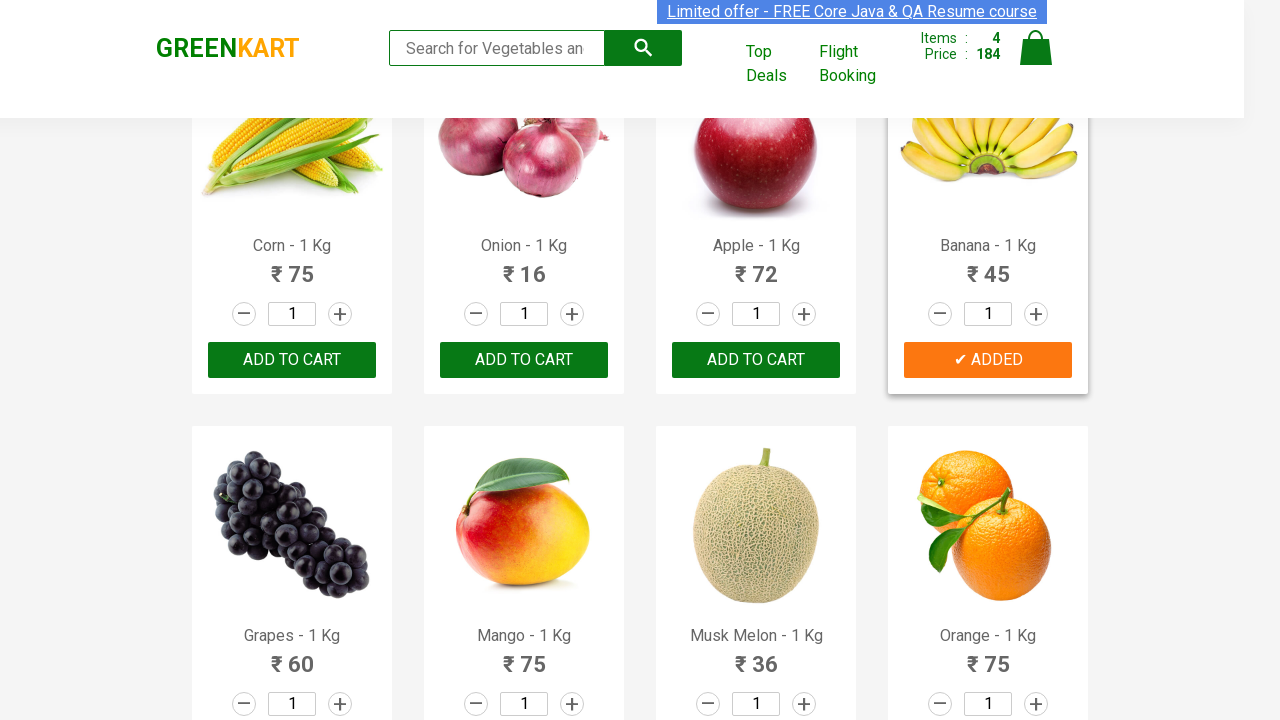

Extracted product name: Raspberry - 1/4 Kg
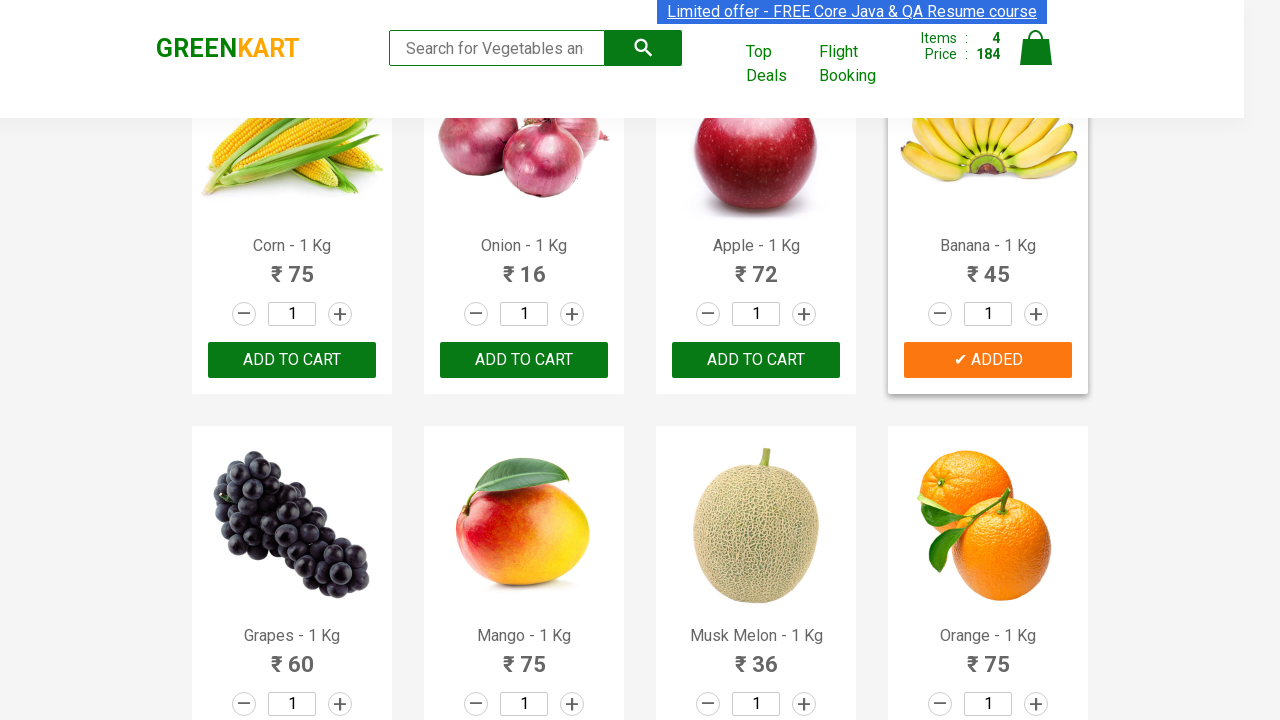

Extracted product name: Strawberry - 1/4 Kg
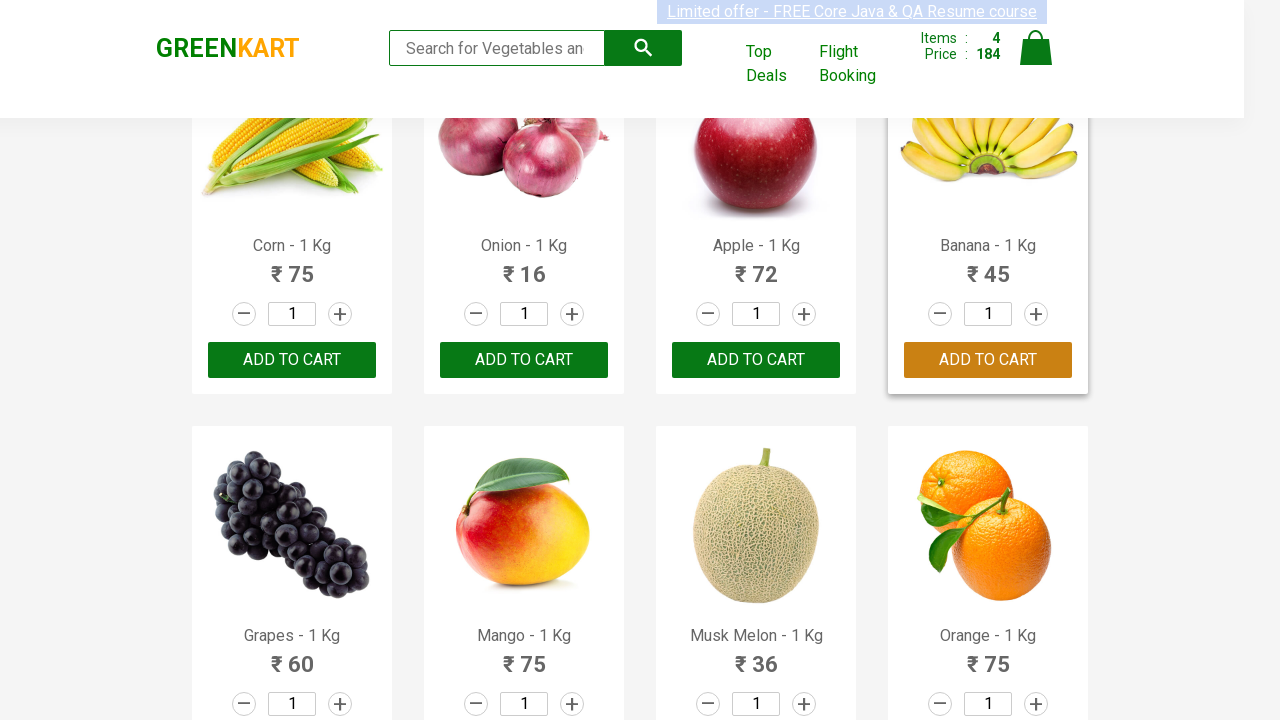

Extracted product name: Water Melon - 1 Kg
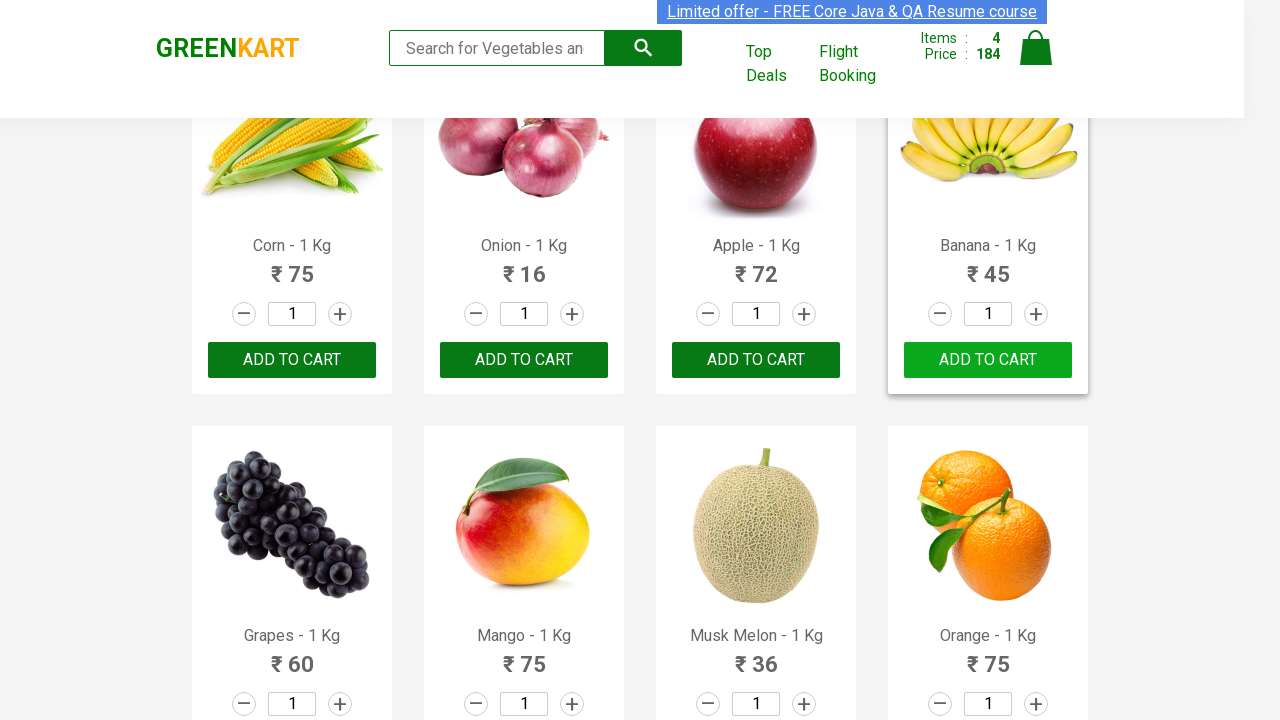

Extracted product name: Almonds - 1/4 Kg
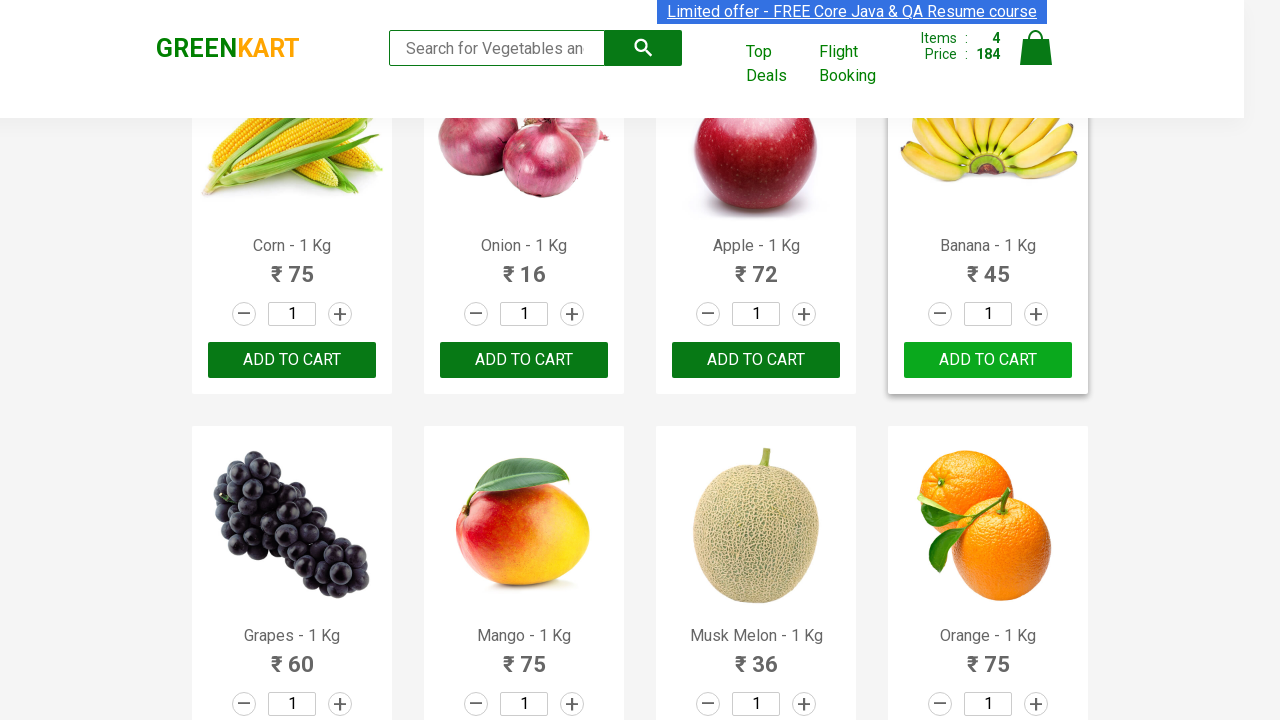

Extracted product name: Pista - 1/4 Kg
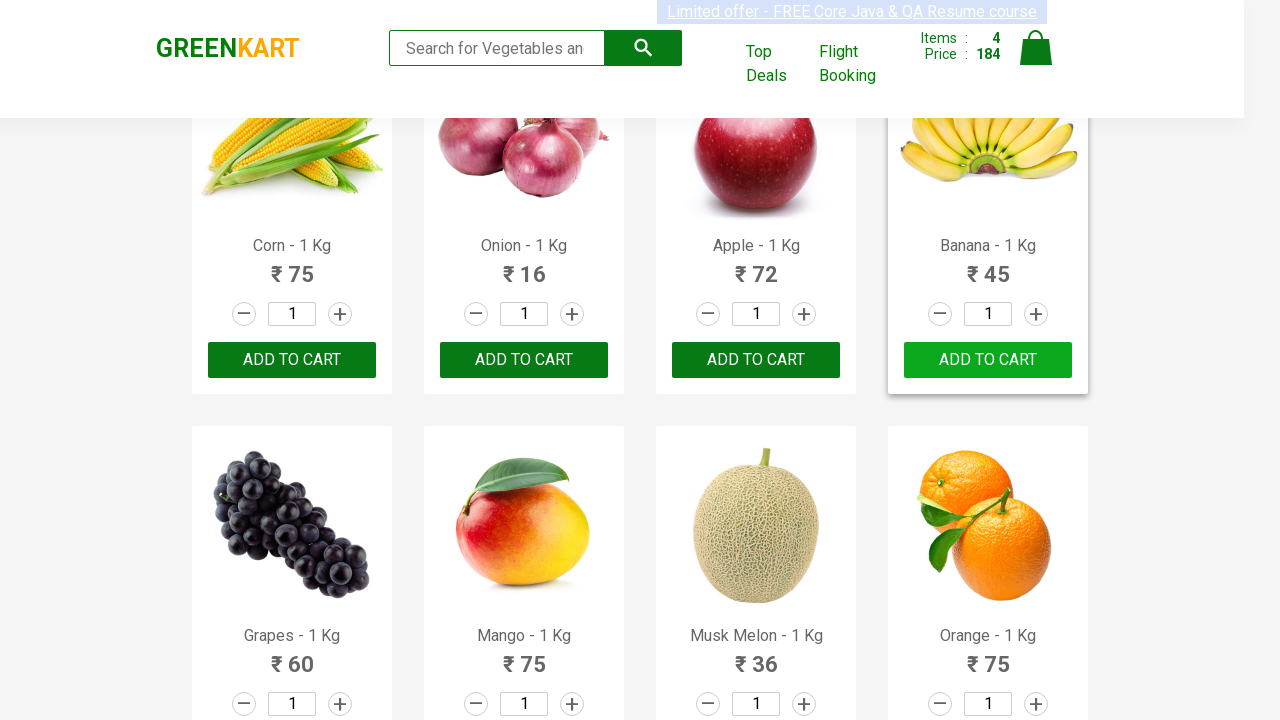

Extracted product name: Nuts Mixture - 1 Kg
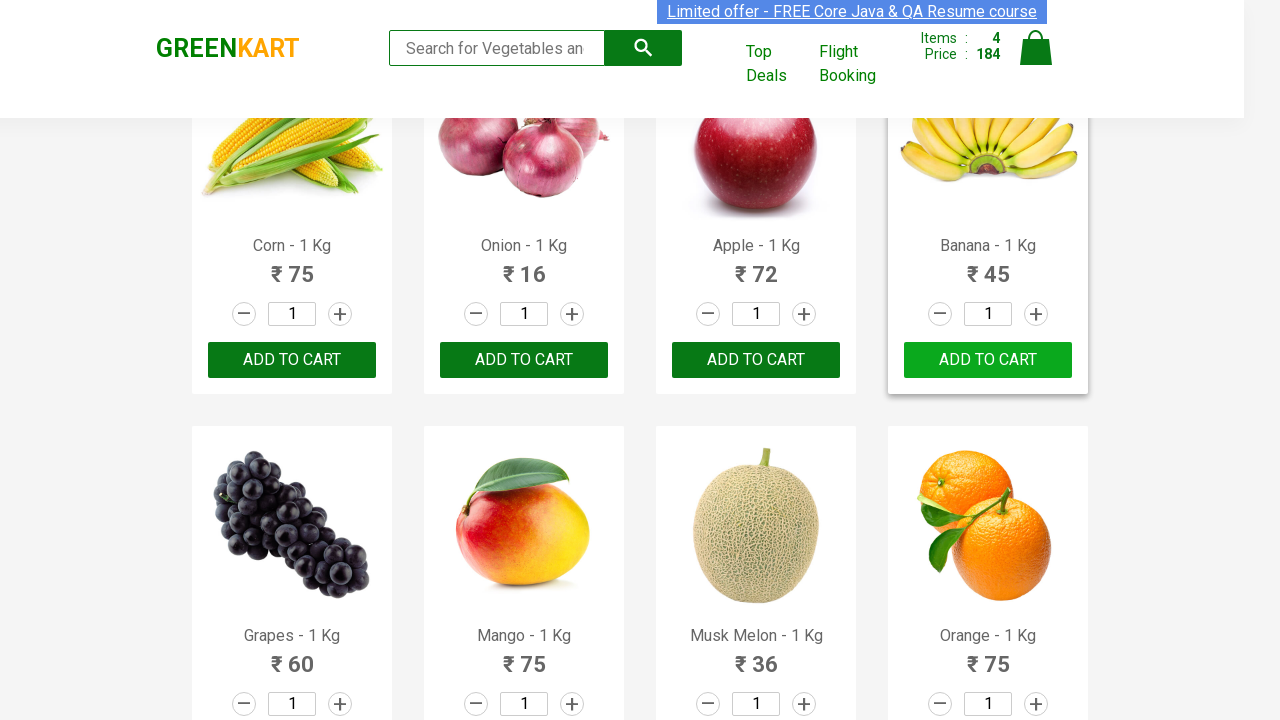

Extracted product name: Cashews - 1 Kg
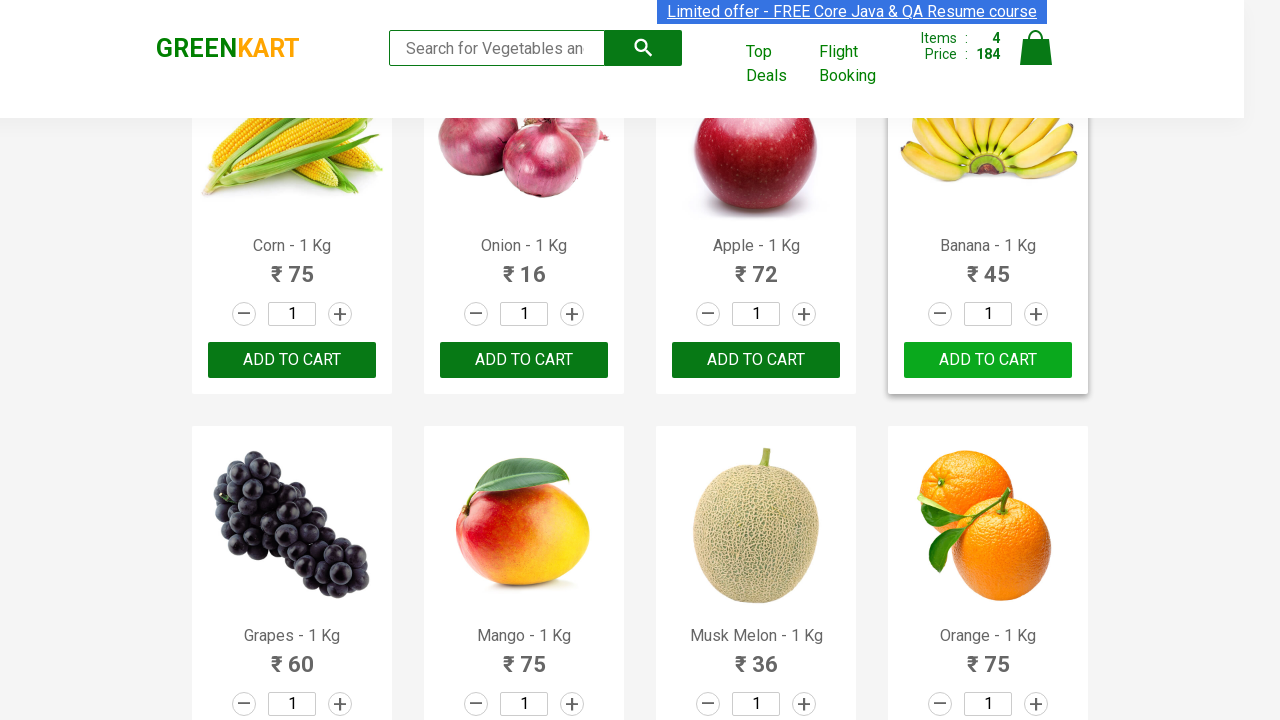

Extracted product name: Walnuts - 1/4 Kg
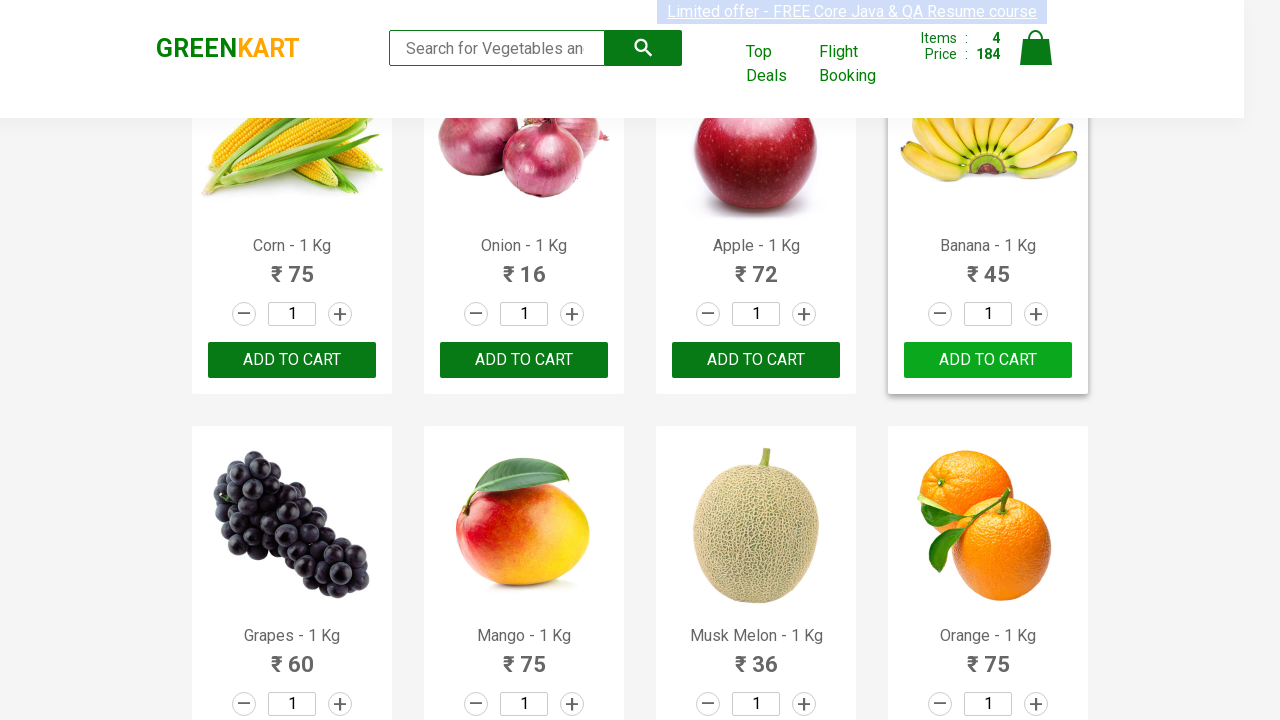

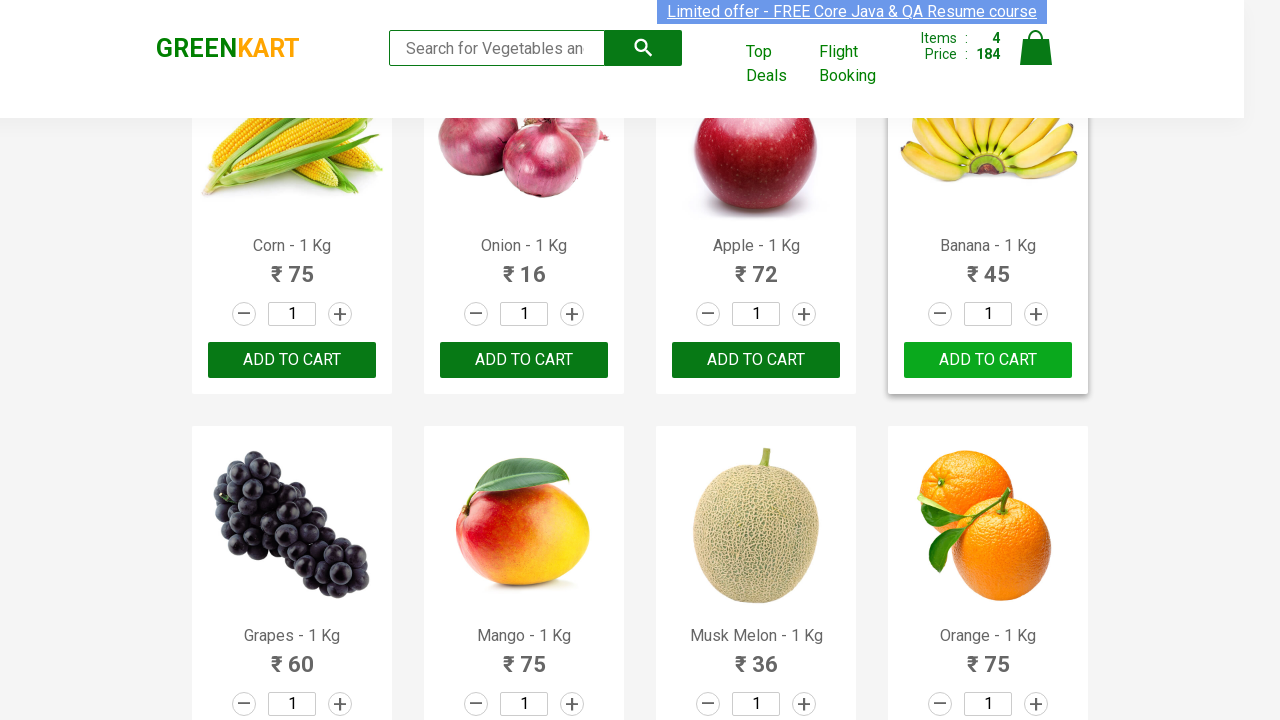